Tests shopping cart functionality by finding and adding specific products (Almonds, Mango, Onion) to the cart on an e-commerce practice site

Starting URL: https://rahulshettyacademy.com/seleniumPractise

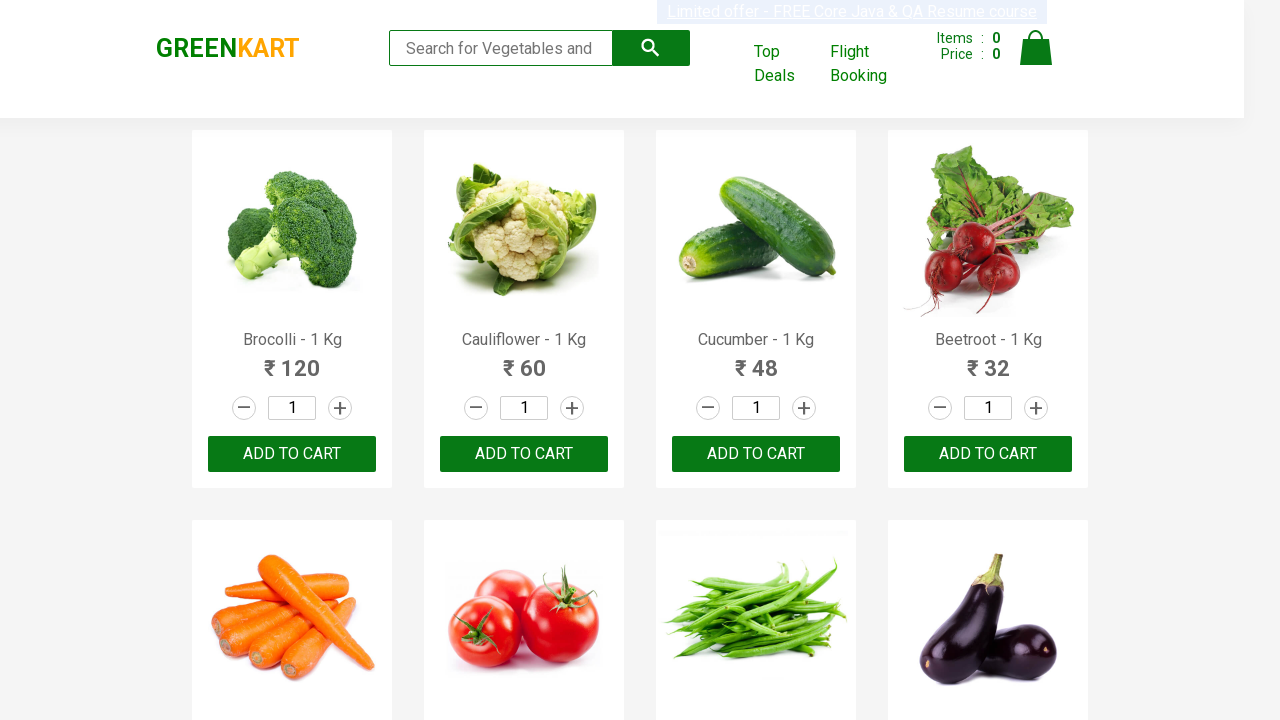

Retrieved all product name elements from the page
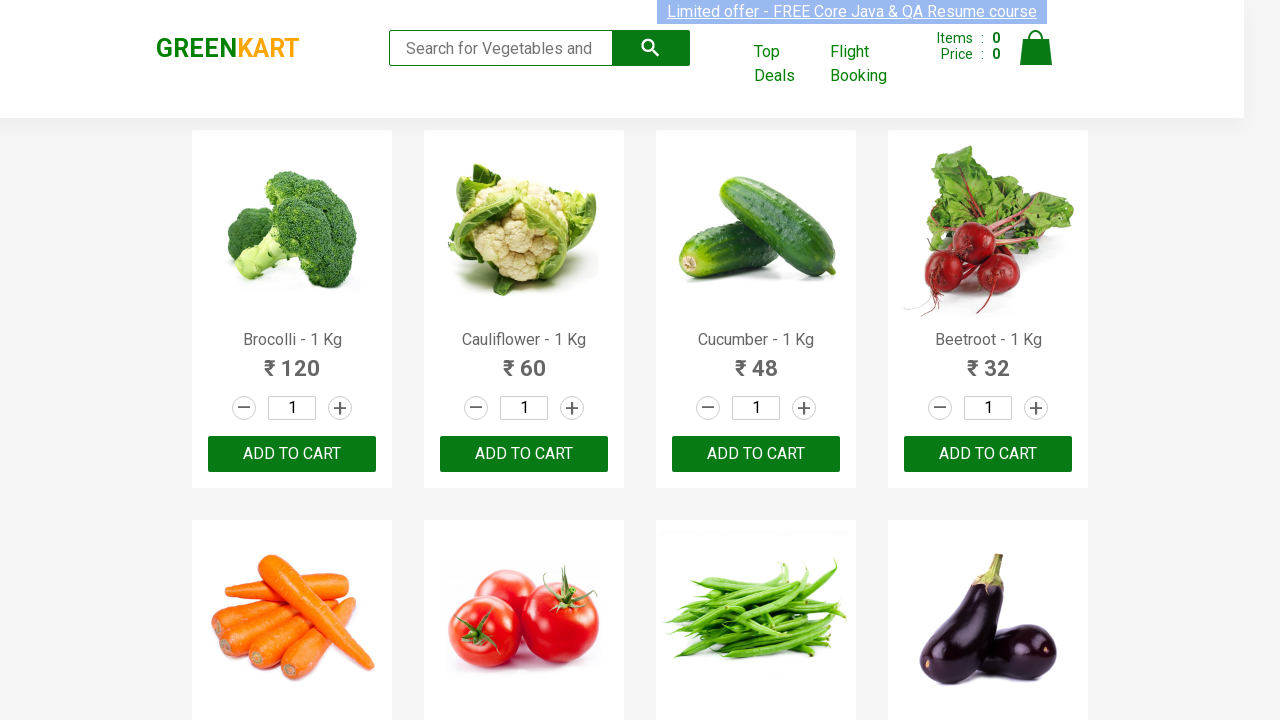

Retrieved text content from product element 0
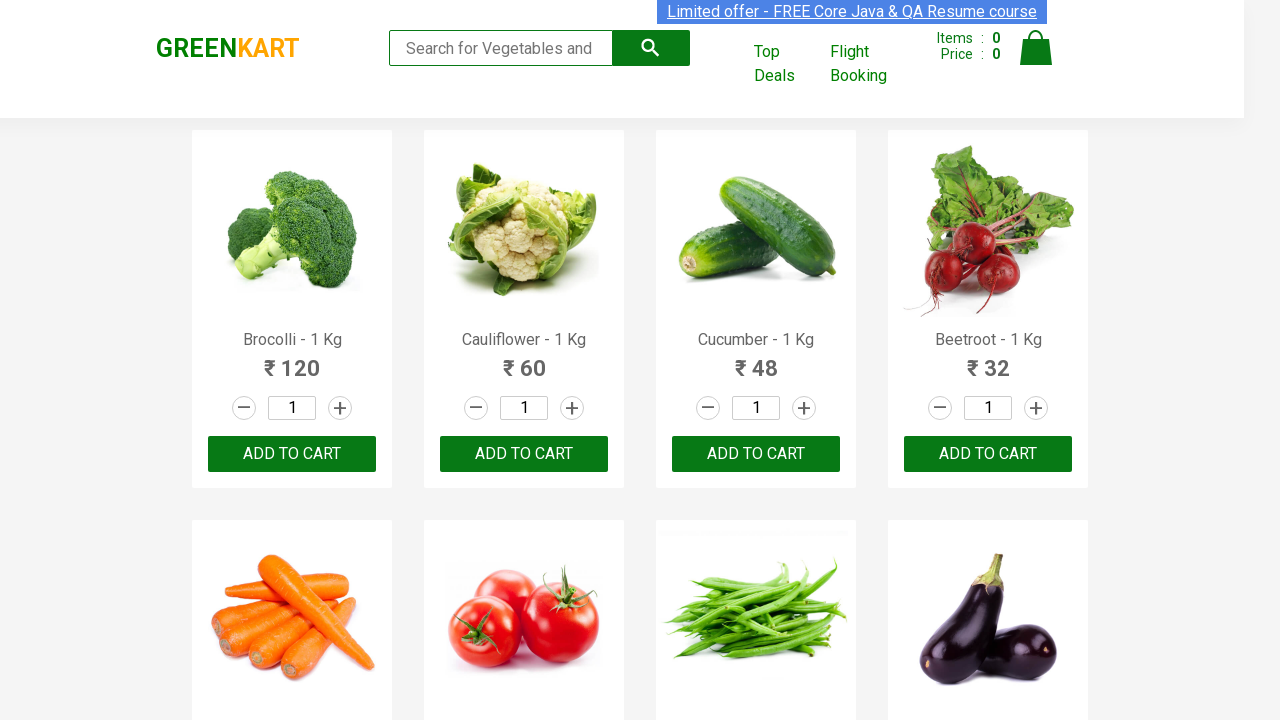

Retrieved text content from product element 1
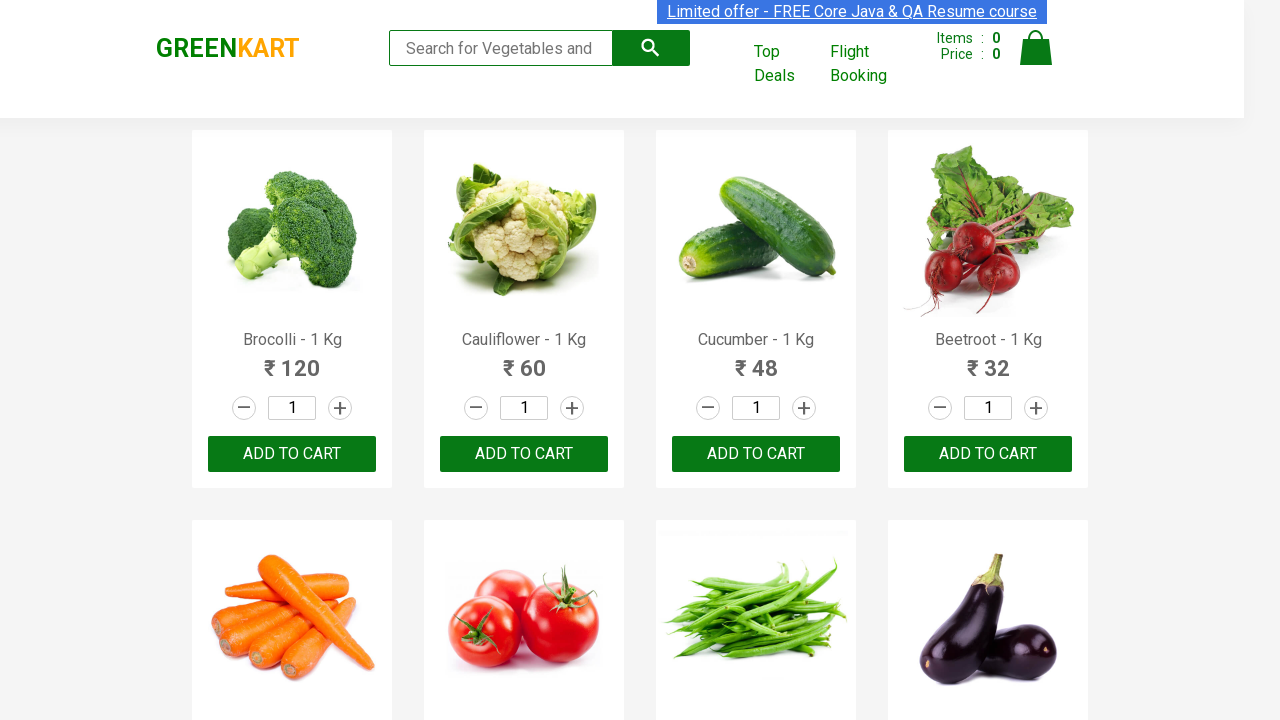

Retrieved text content from product element 2
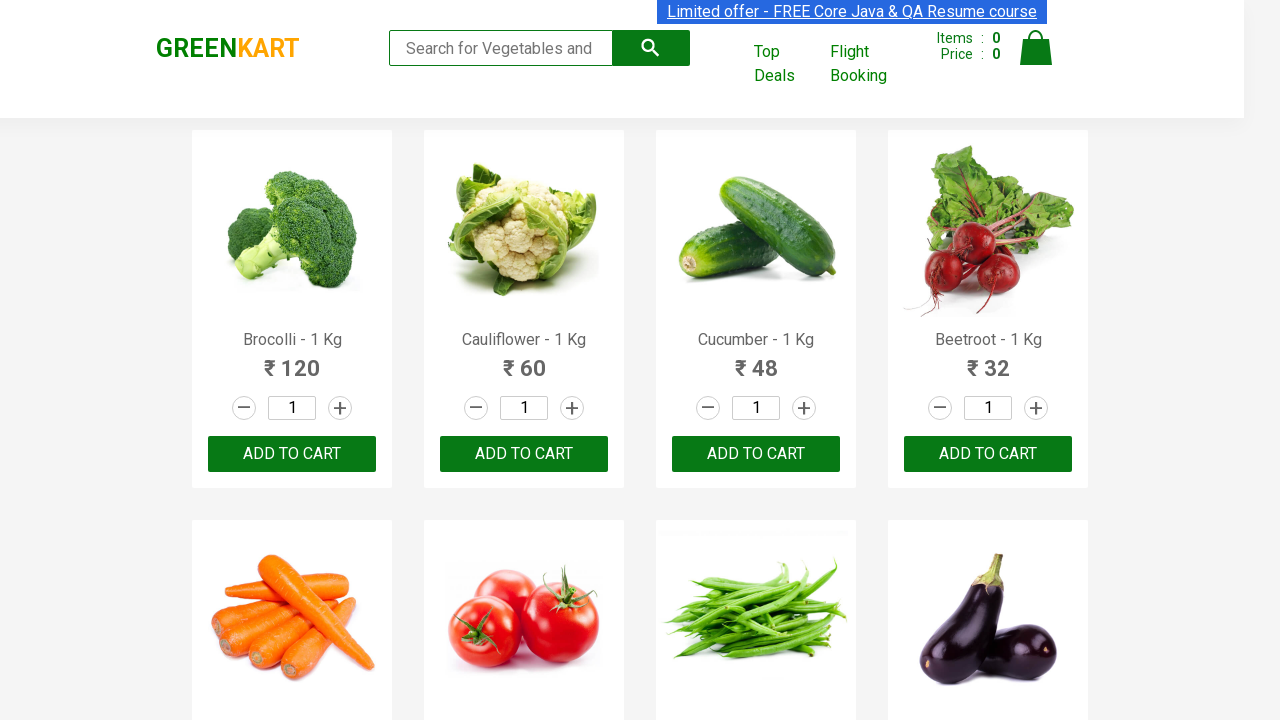

Retrieved text content from product element 3
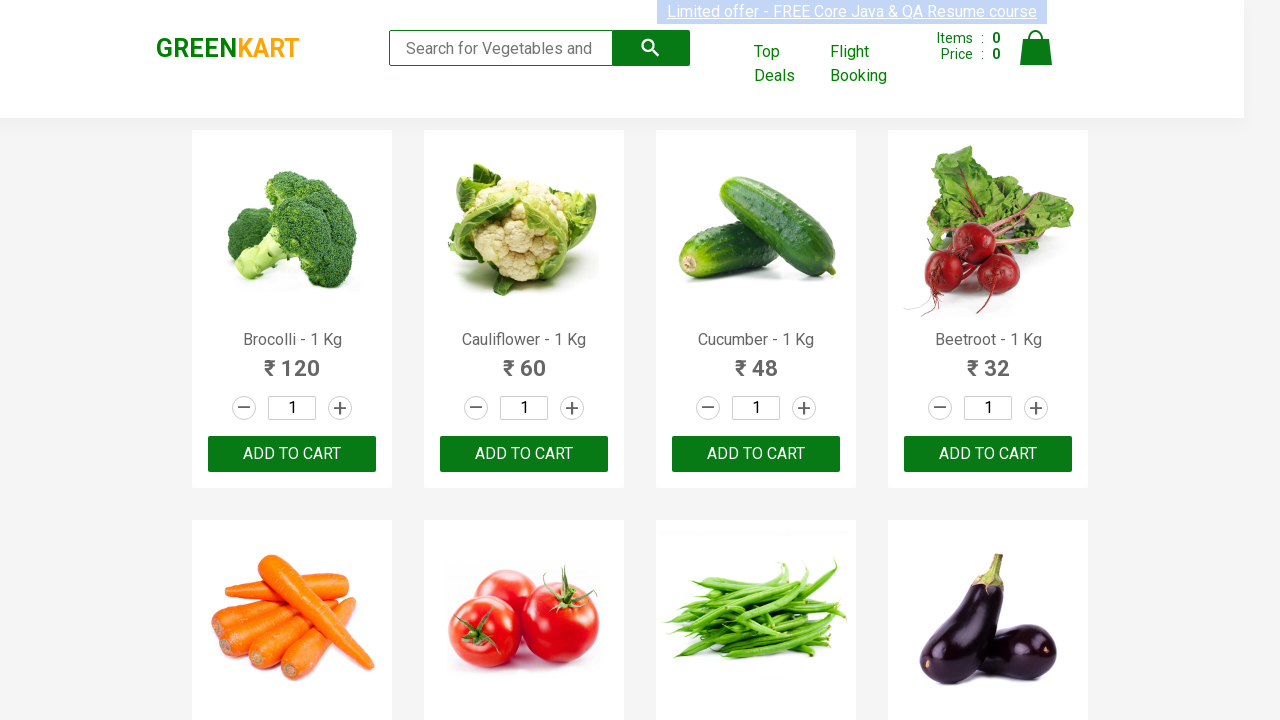

Retrieved text content from product element 4
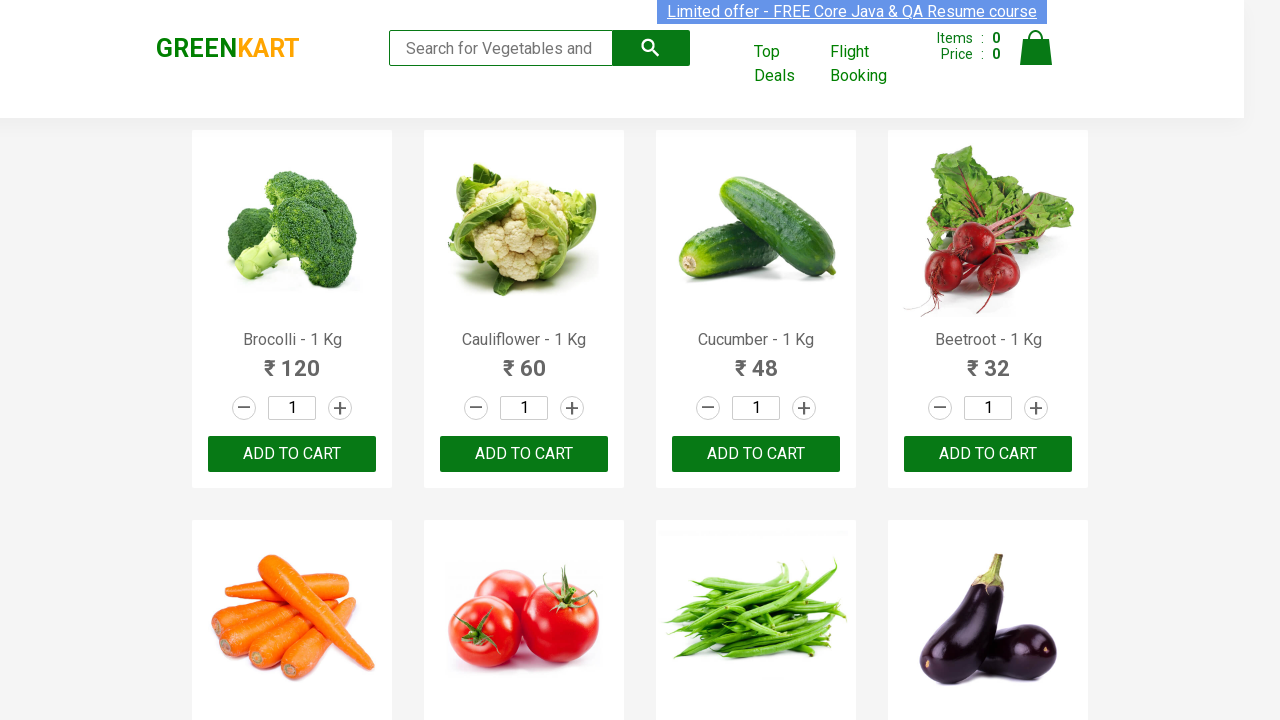

Retrieved text content from product element 5
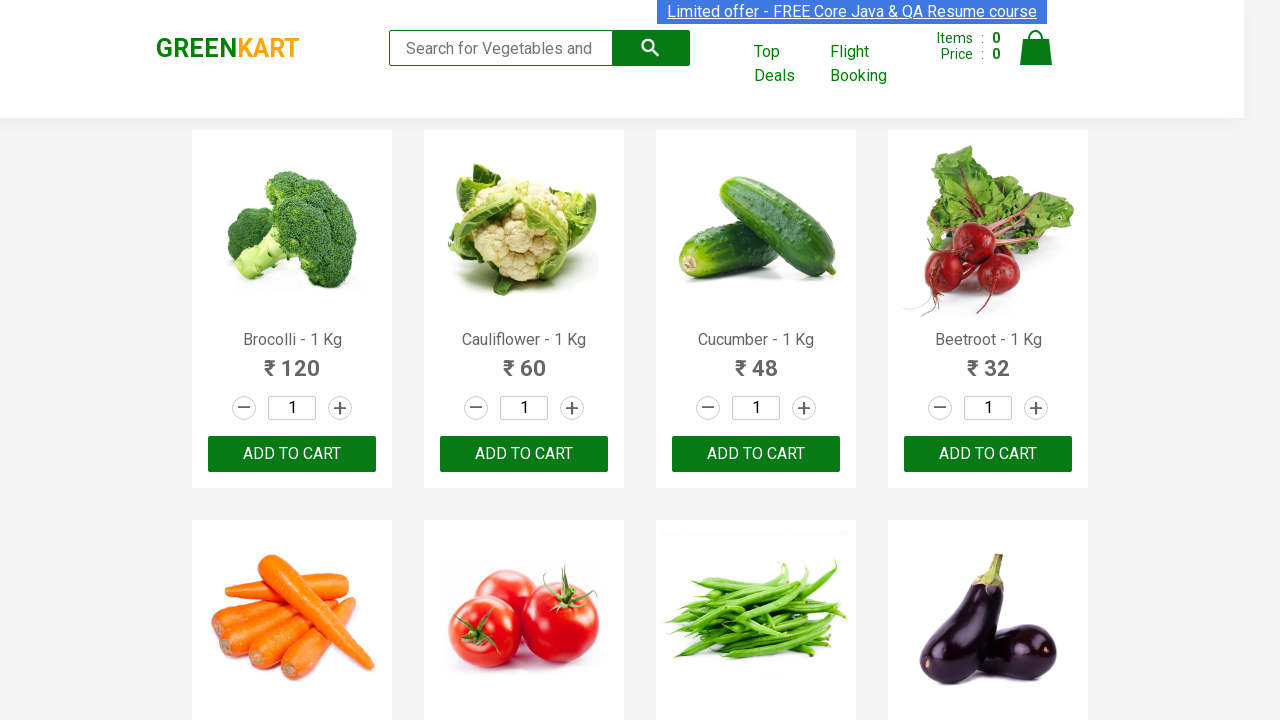

Retrieved text content from product element 6
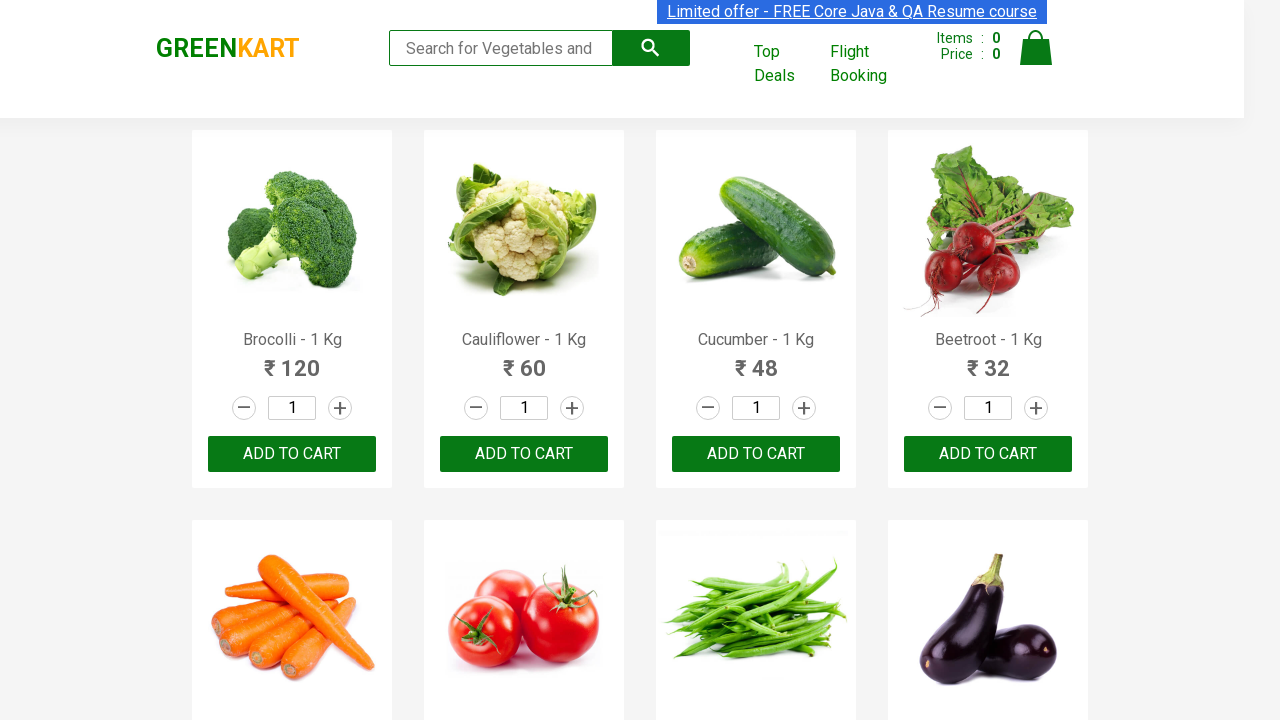

Retrieved text content from product element 7
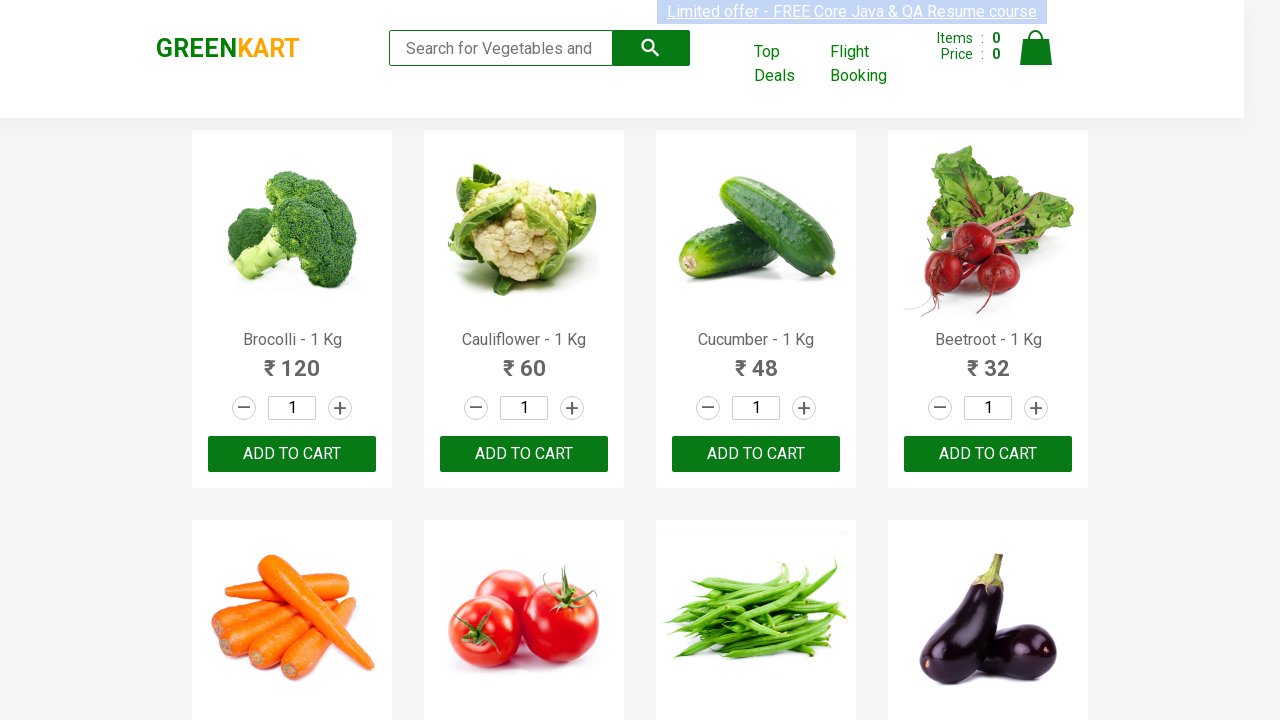

Retrieved text content from product element 8
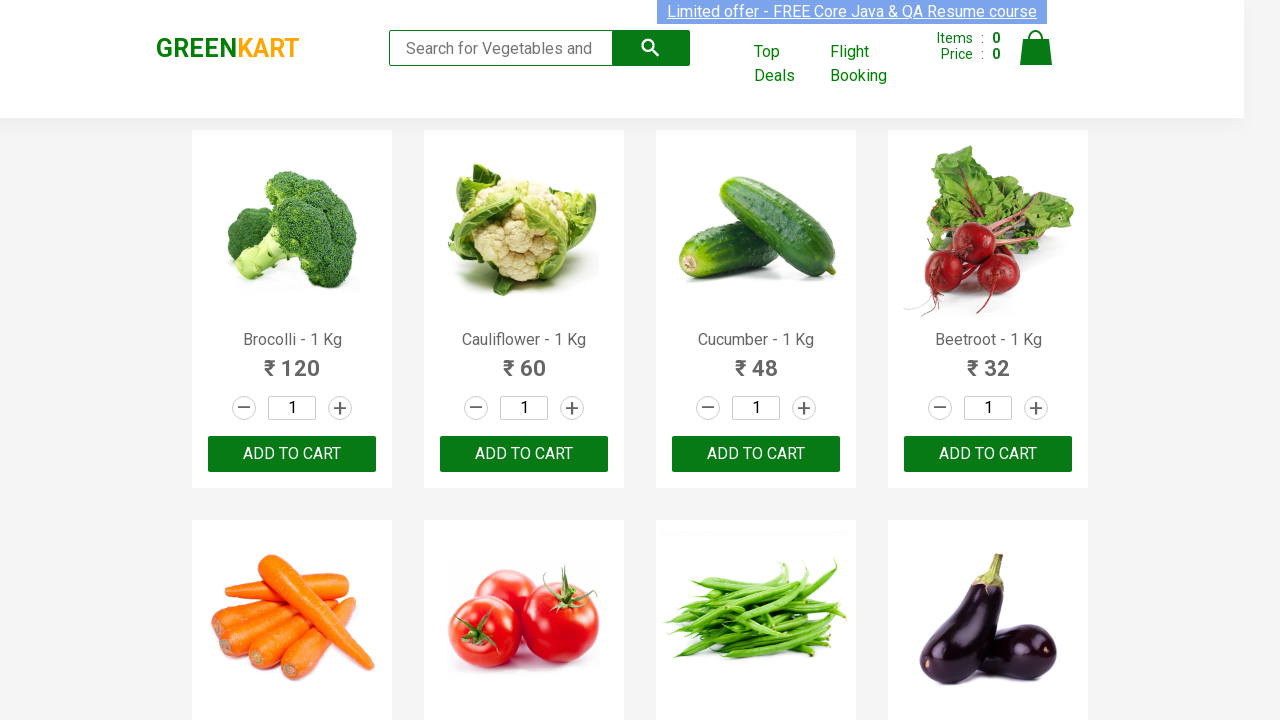

Retrieved text content from product element 9
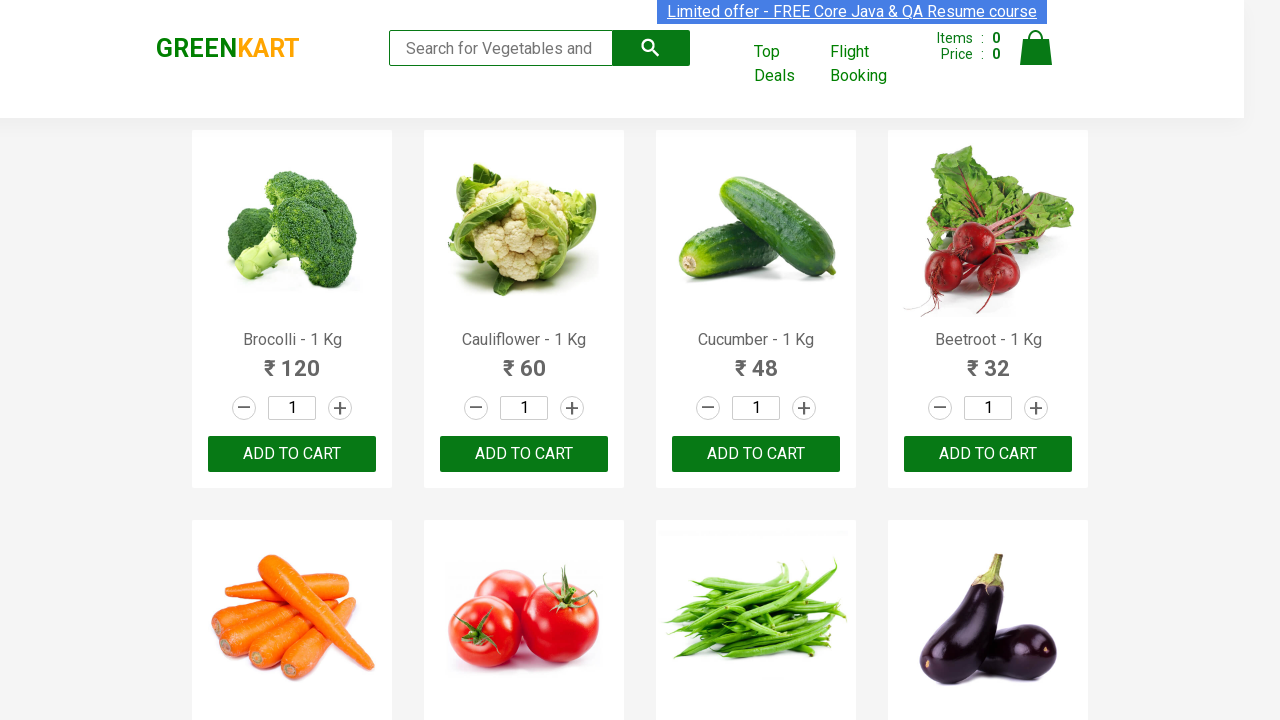

Retrieved text content from product element 10
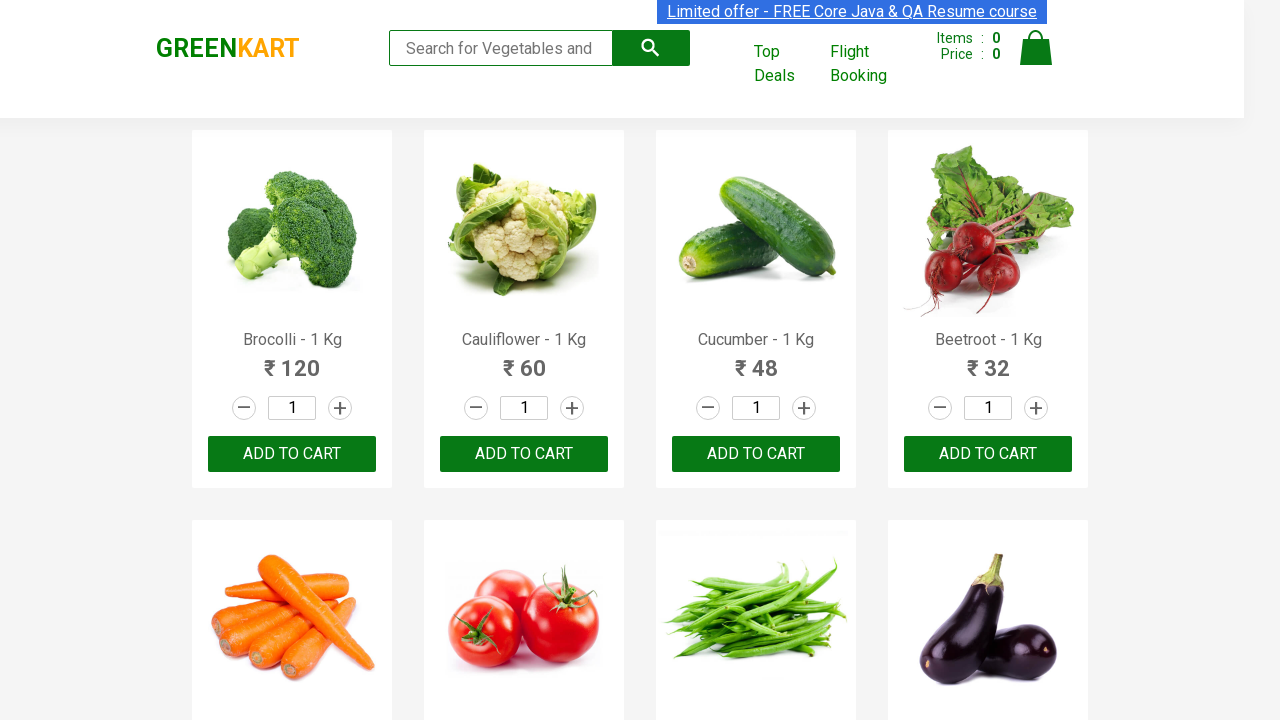

Retrieved text content from product element 11
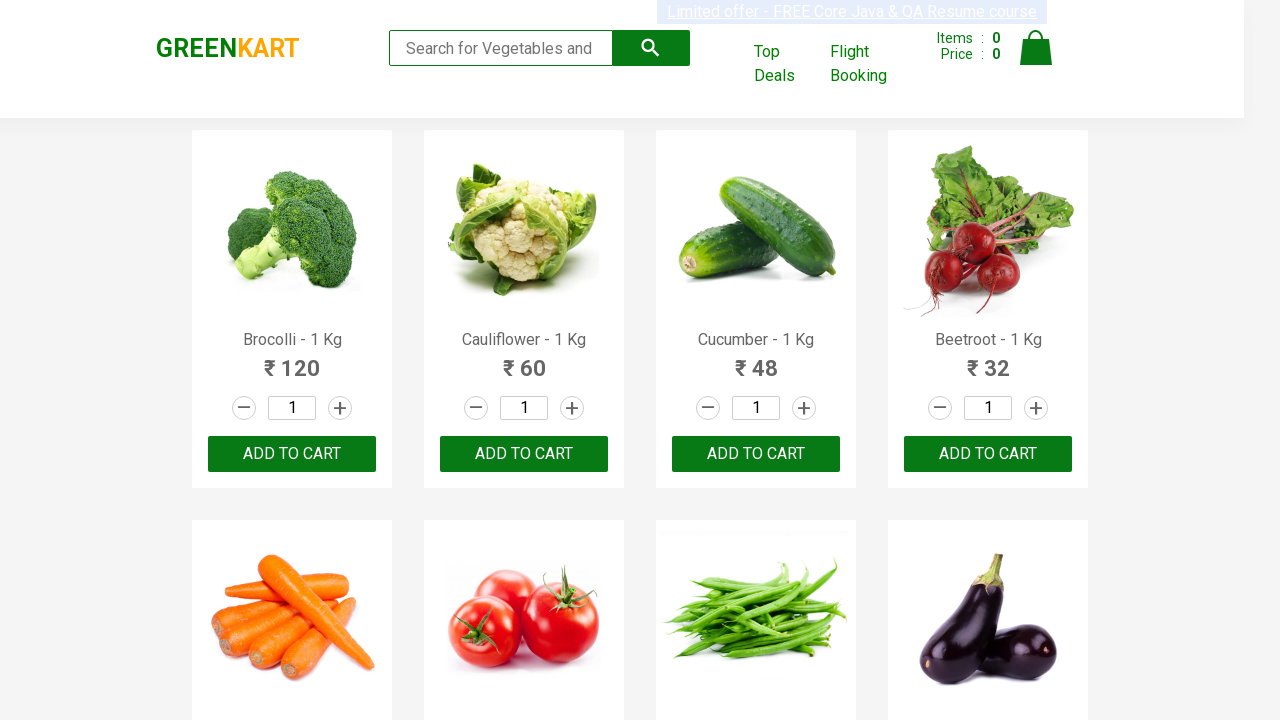

Retrieved text content from product element 12
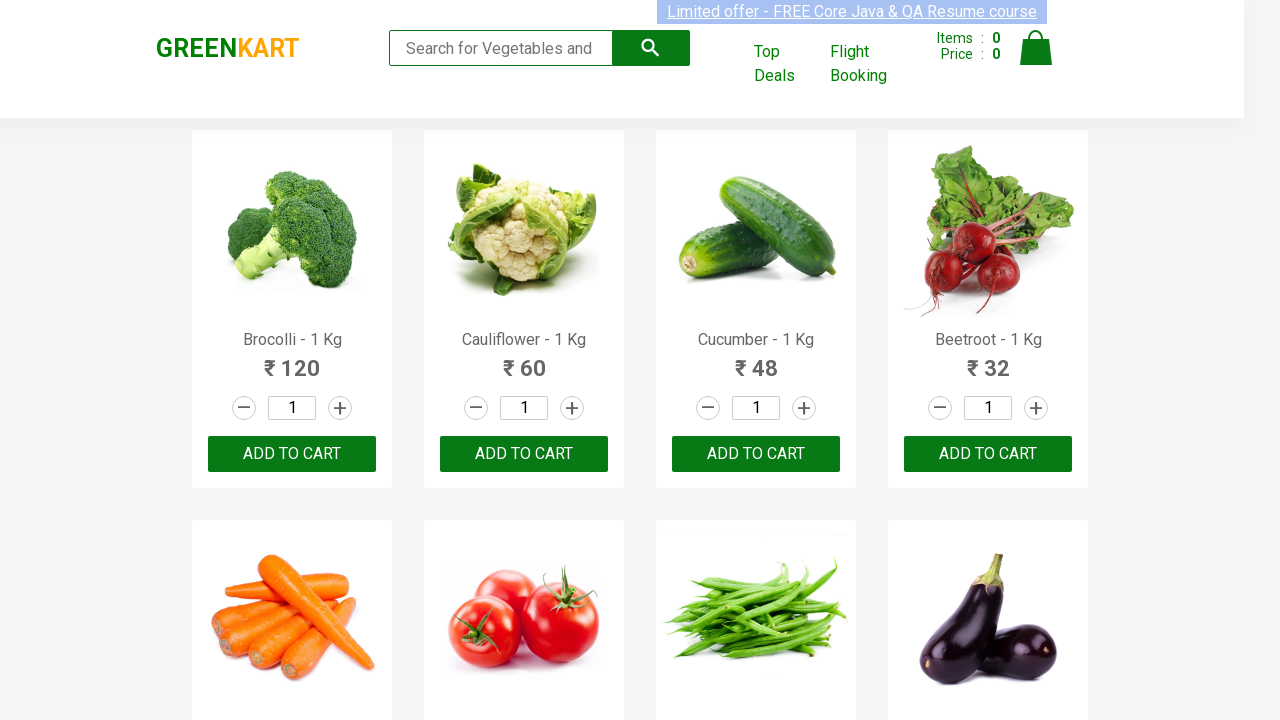

Retrieved text content from product element 13
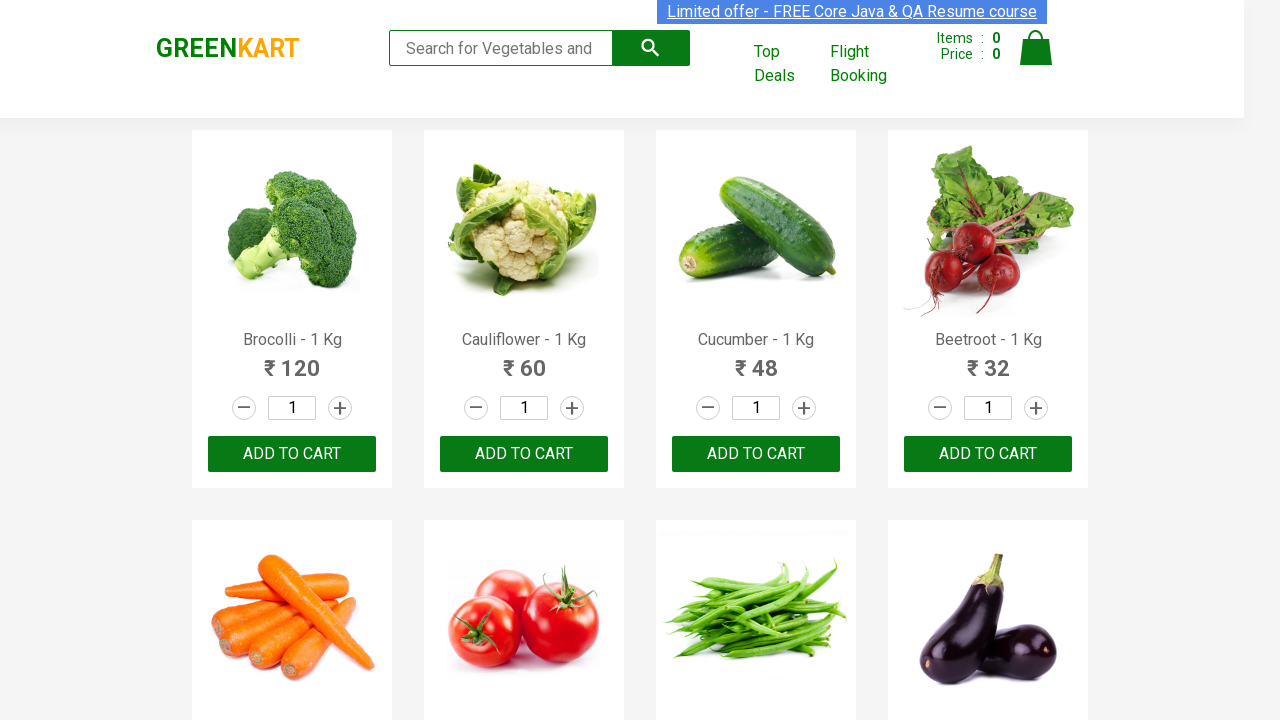

Located add to cart button for product 'Onion'
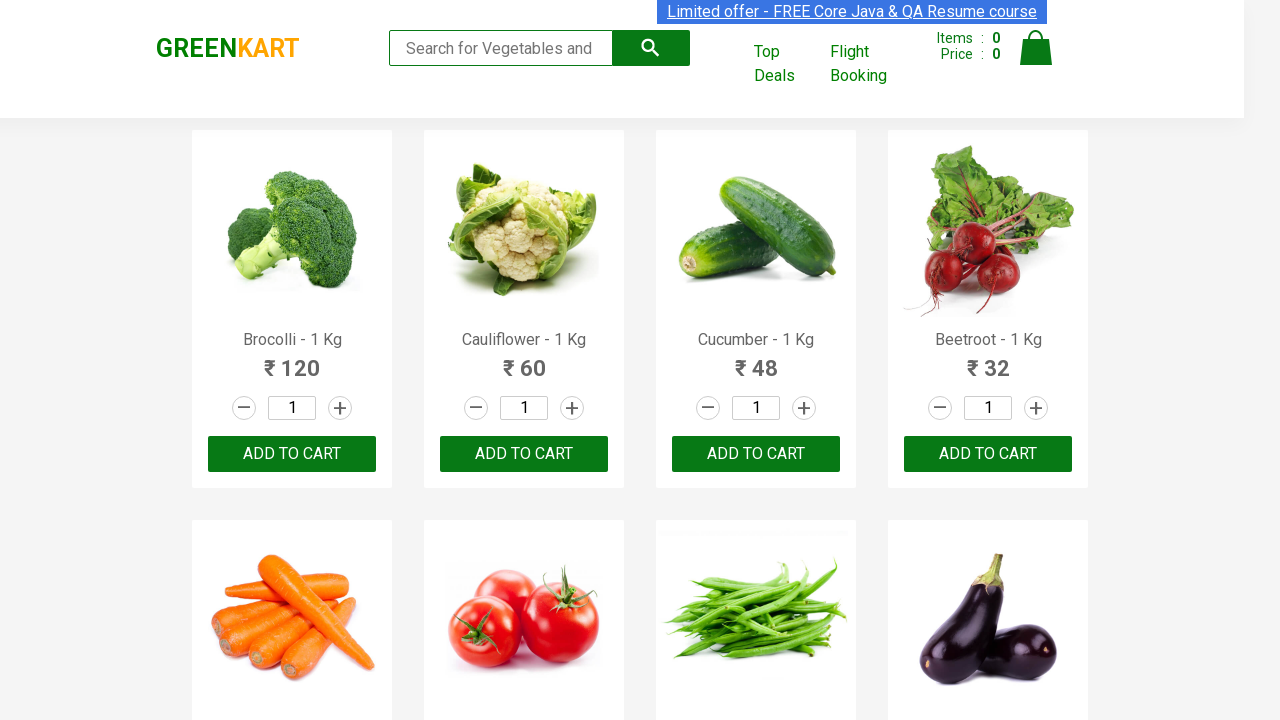

Scrolled add to cart button for 'Onion' into view
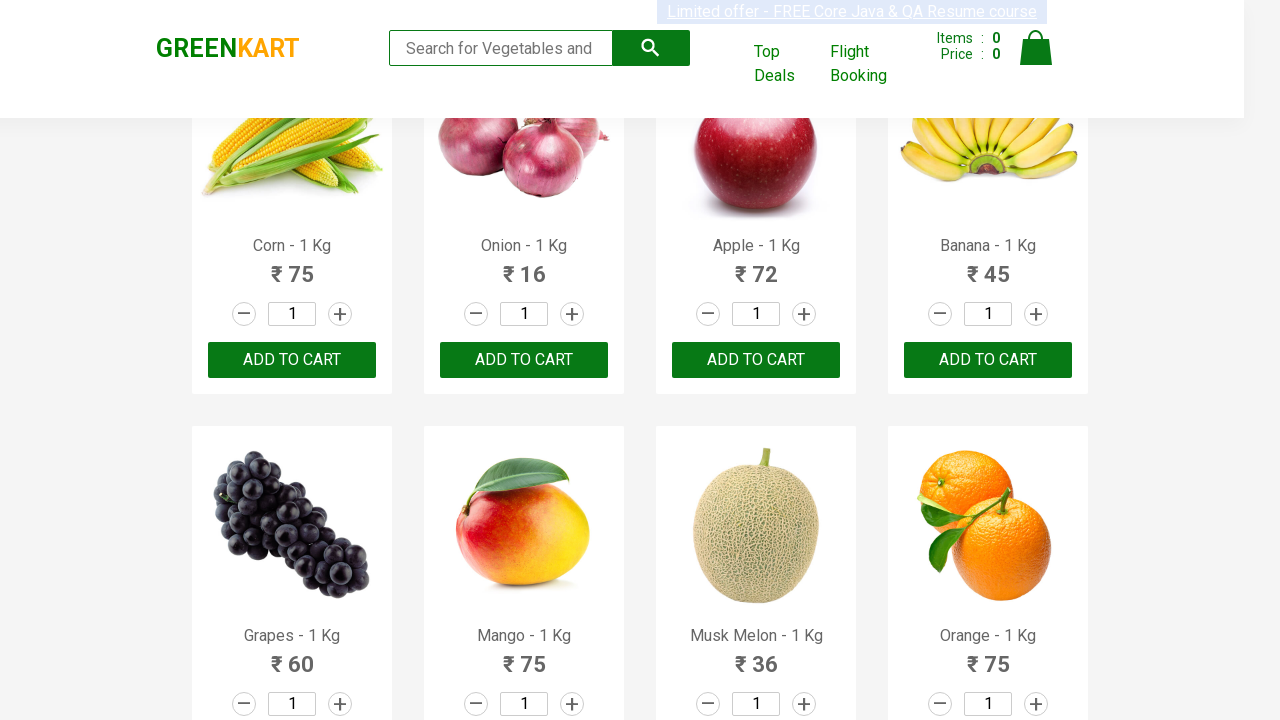

Clicked add to cart button for 'Onion' at (524, 360) on div[class='product-action'] button >> nth=13
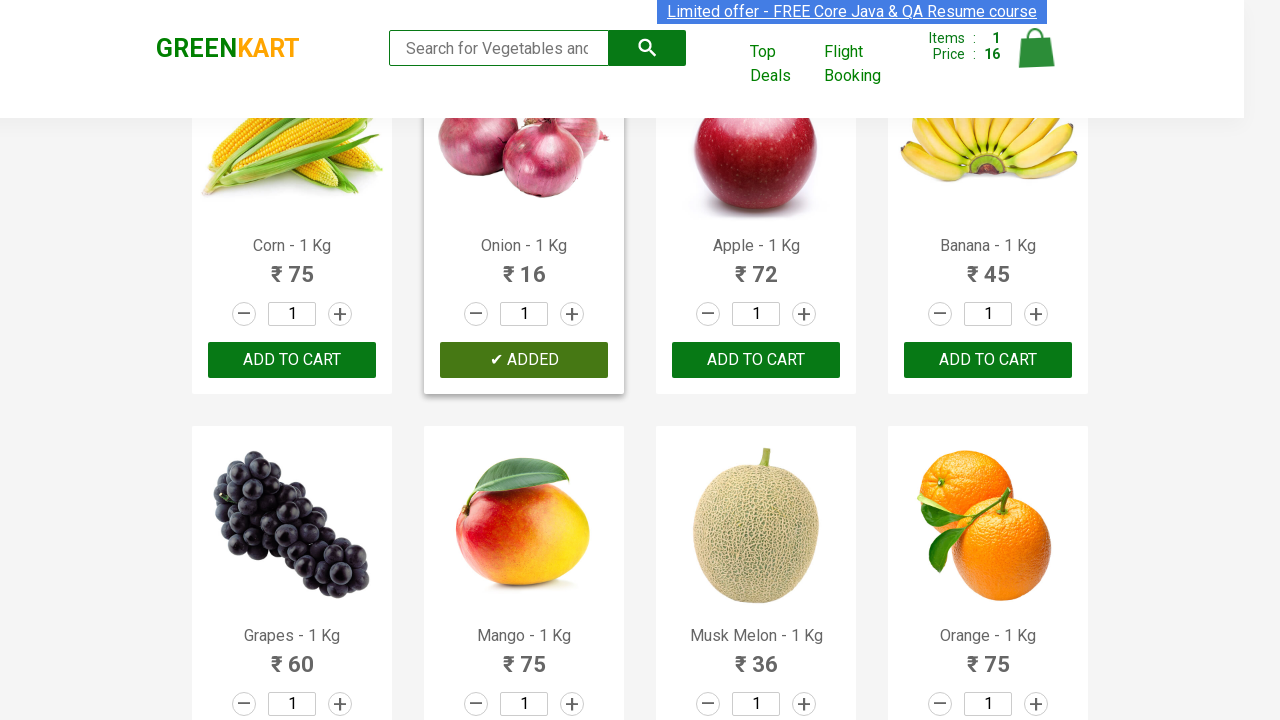

Retrieved text content from product element 14
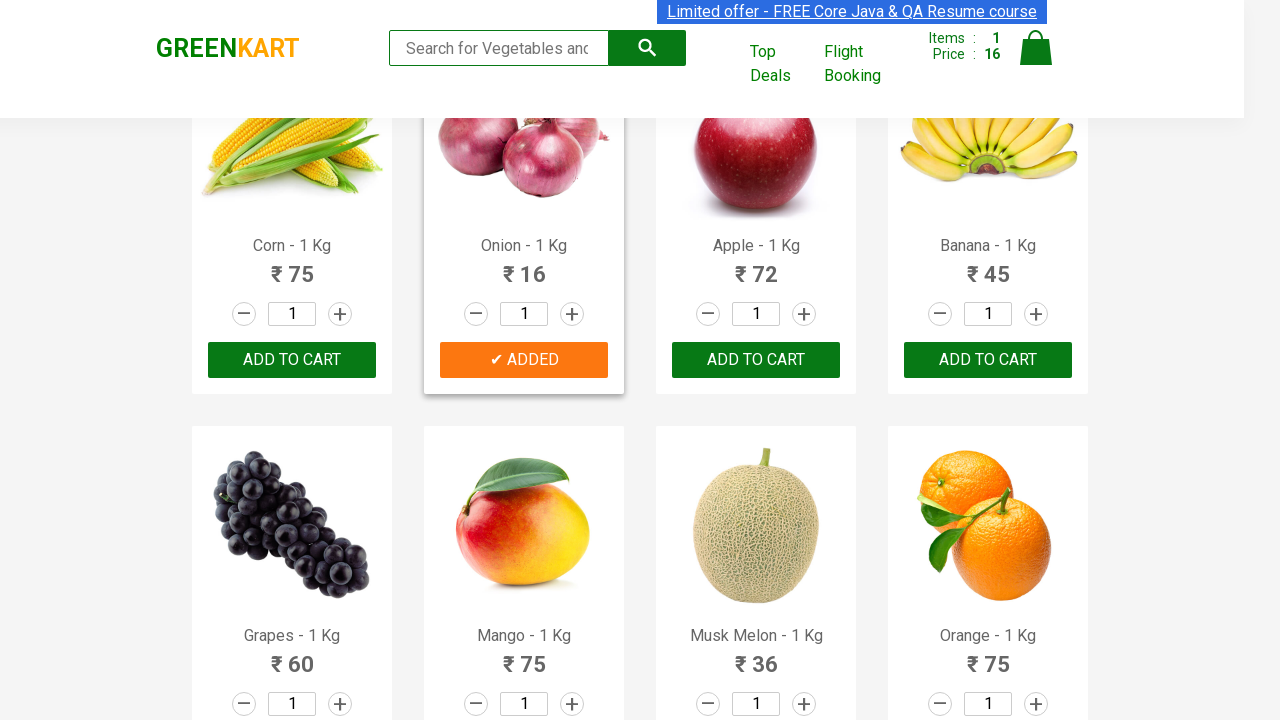

Retrieved text content from product element 15
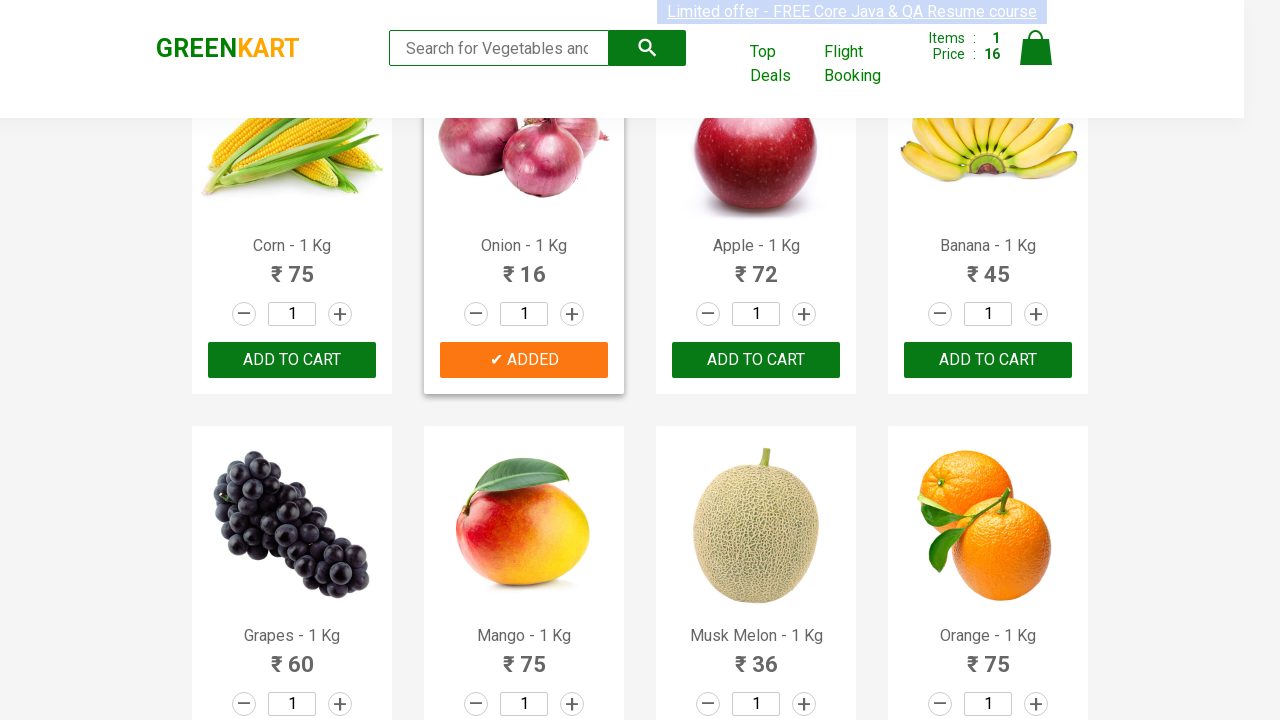

Retrieved text content from product element 16
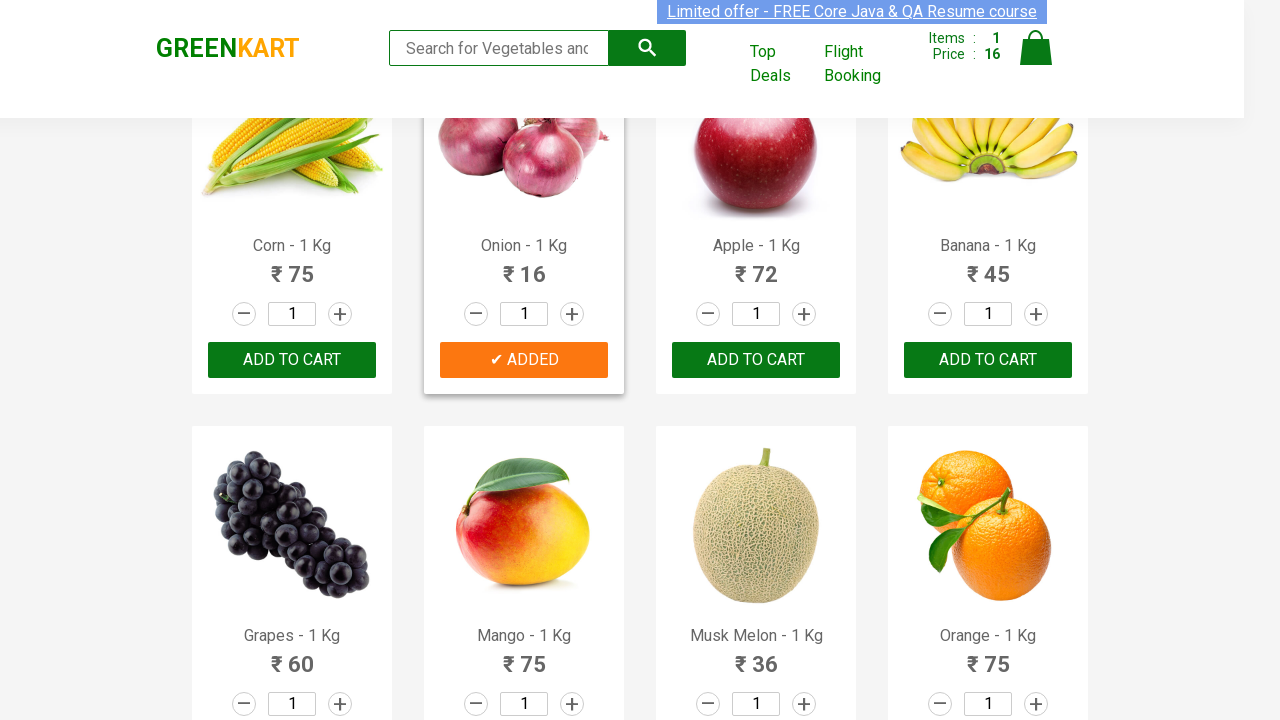

Retrieved text content from product element 17
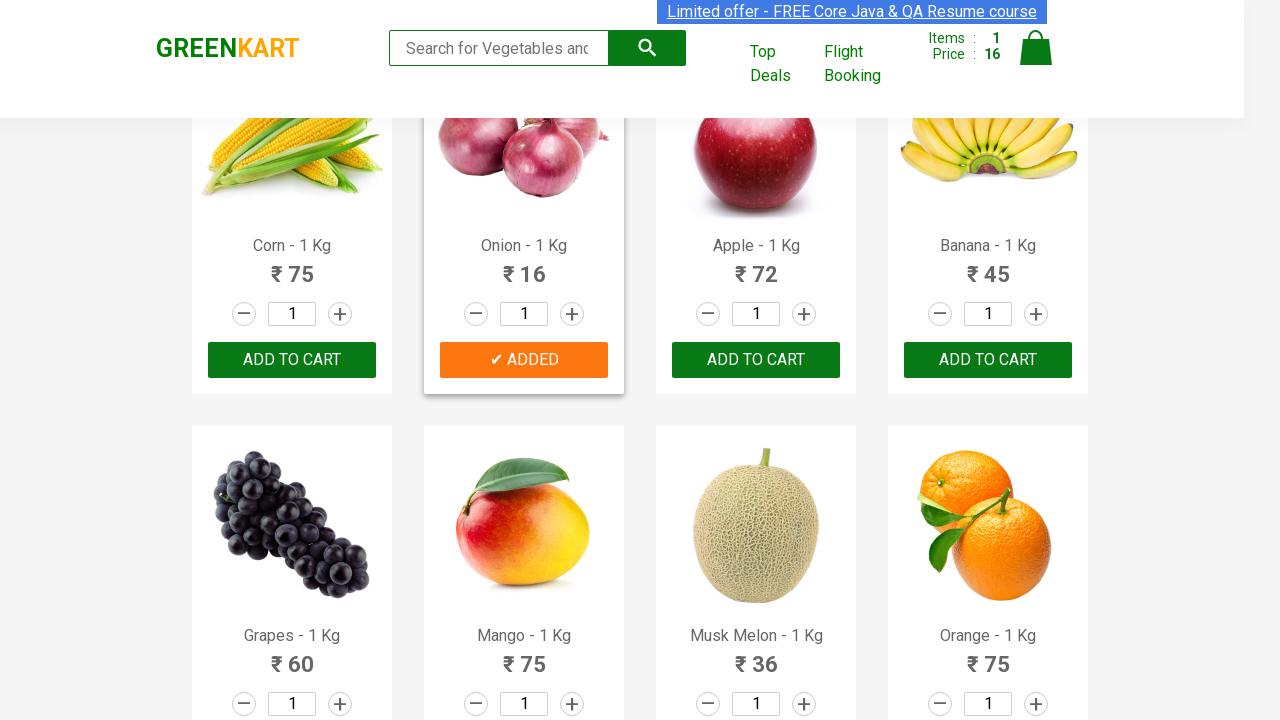

Located add to cart button for product 'Mango'
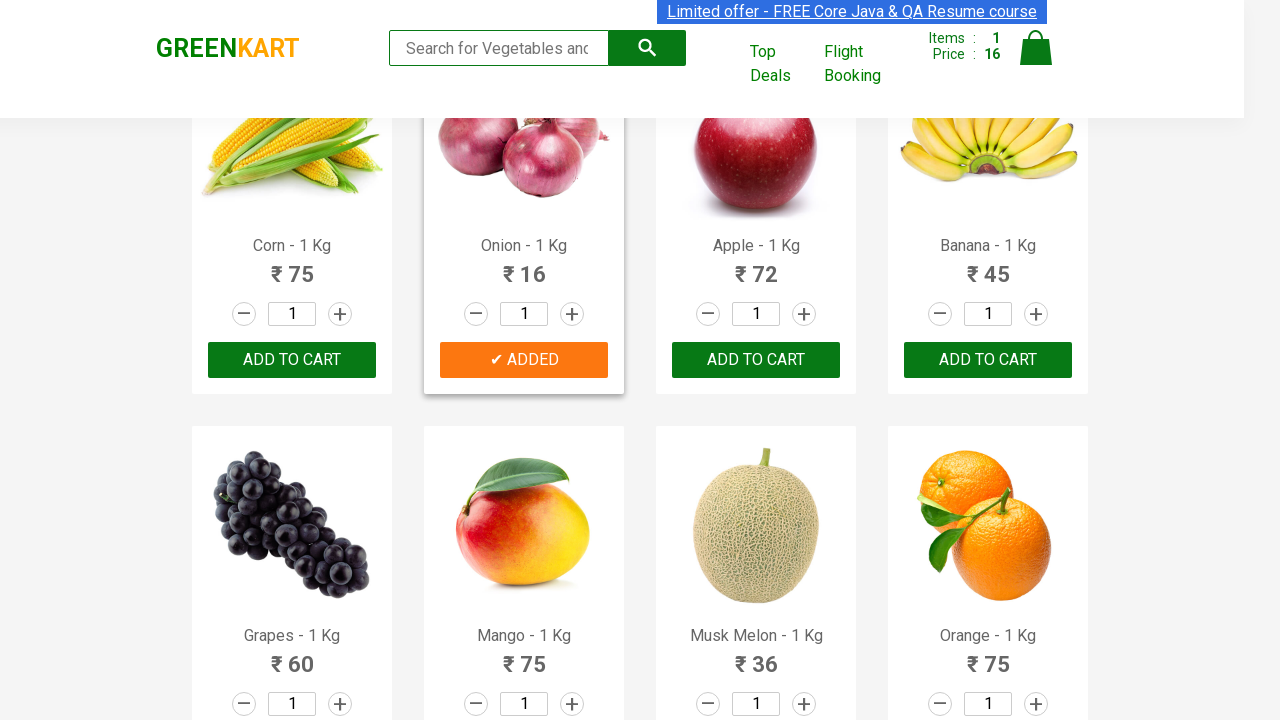

Scrolled add to cart button for 'Mango' into view
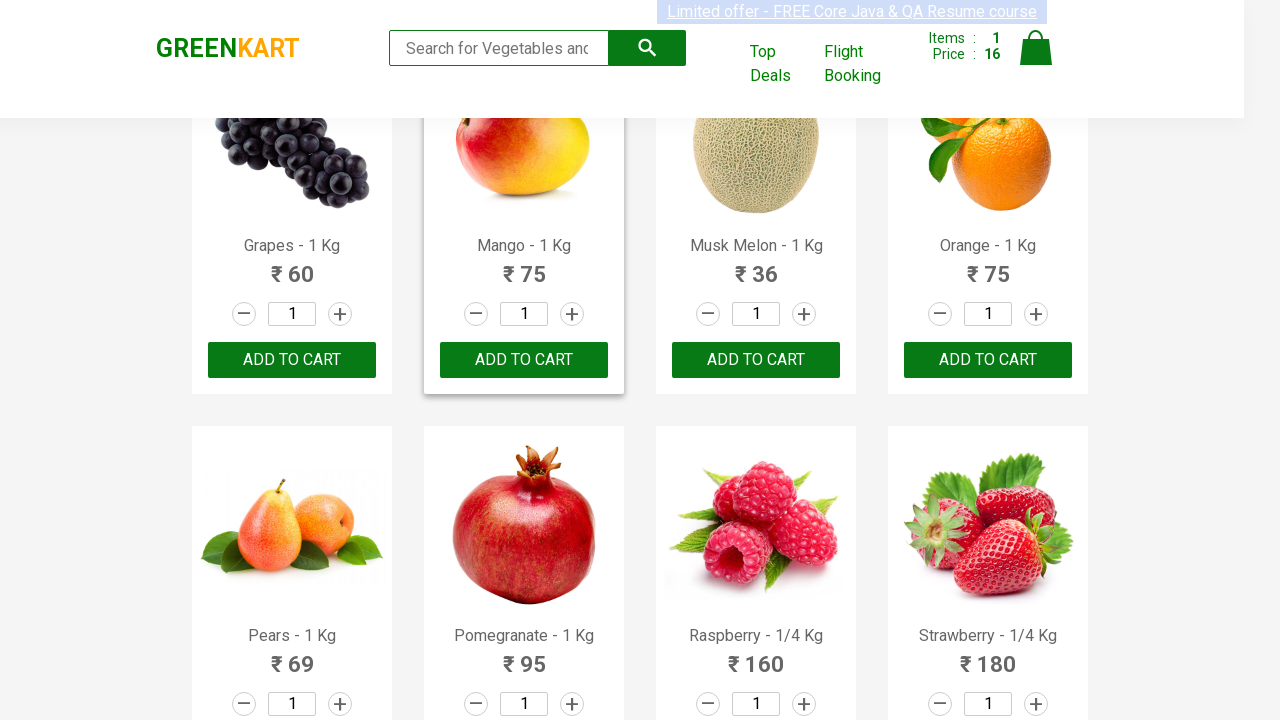

Clicked add to cart button for 'Mango' at (524, 360) on div[class='product-action'] button >> nth=17
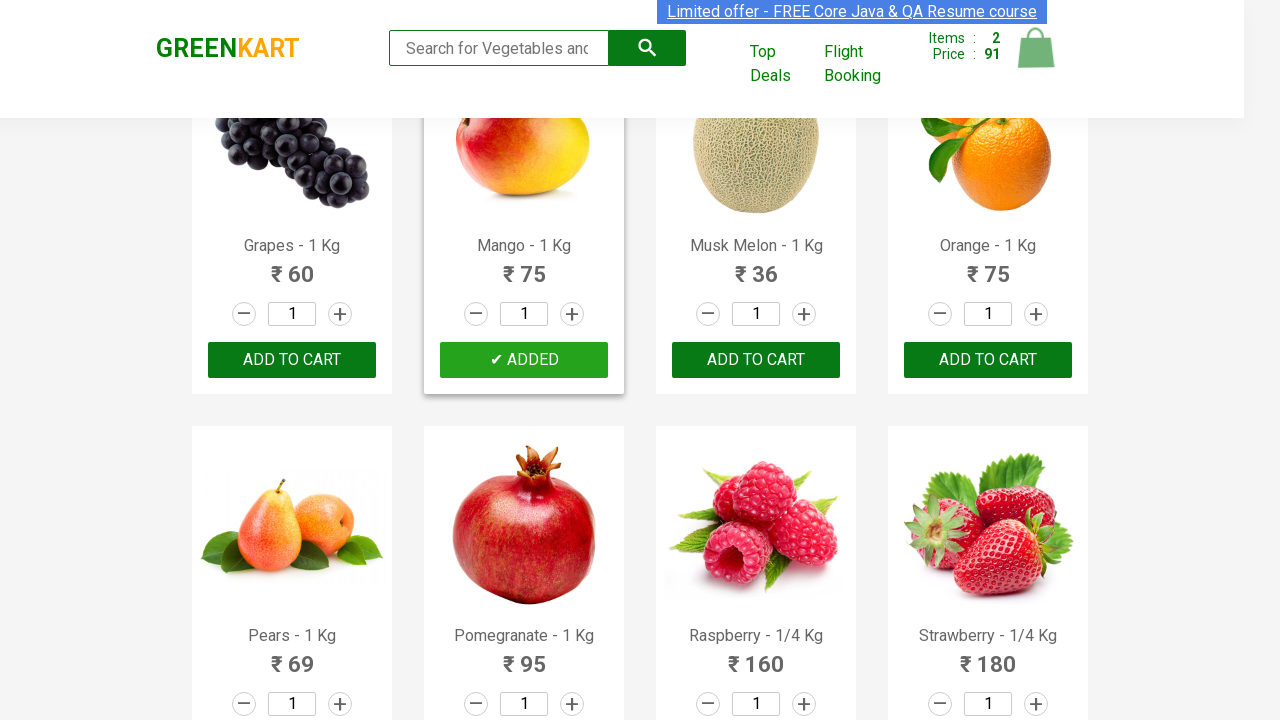

Retrieved text content from product element 18
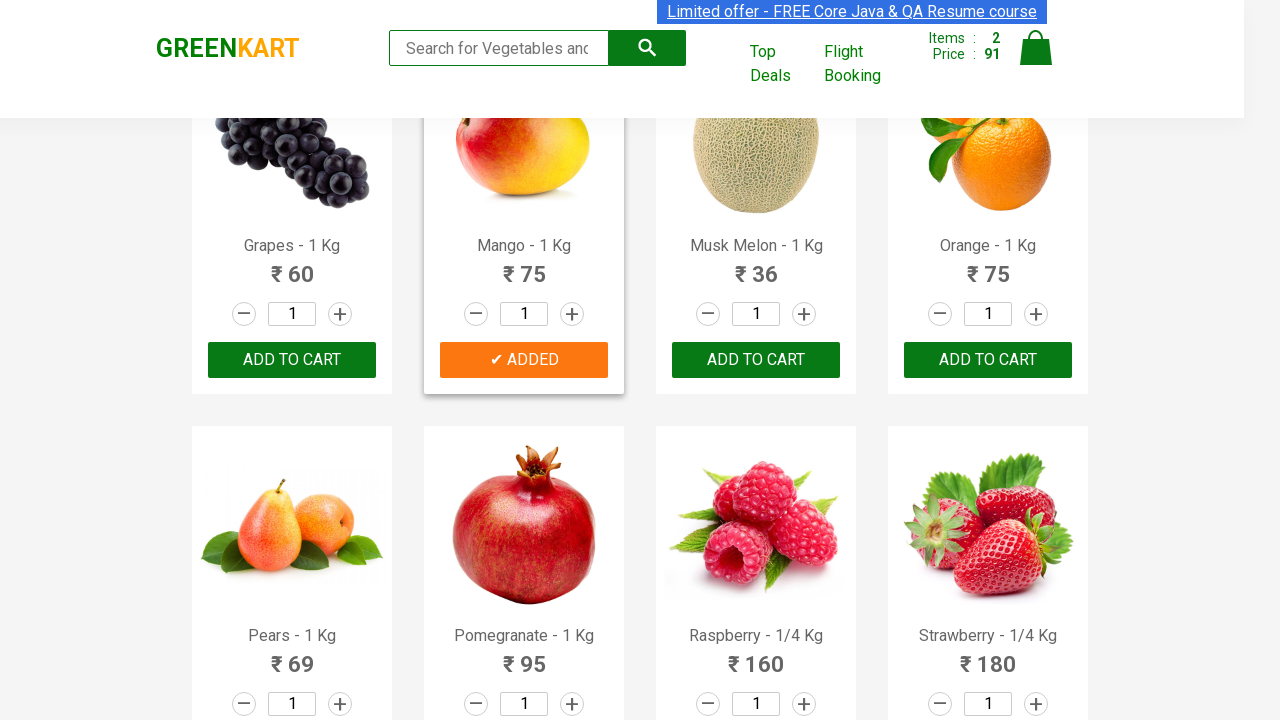

Retrieved text content from product element 19
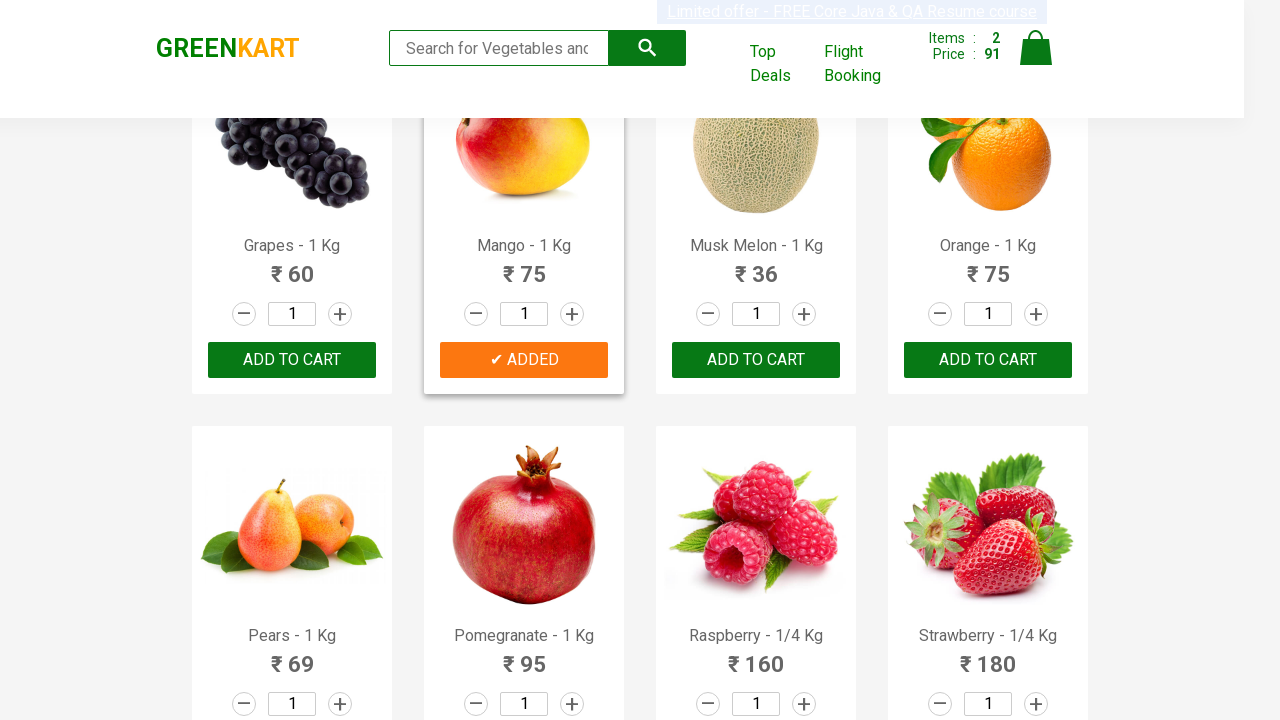

Retrieved text content from product element 20
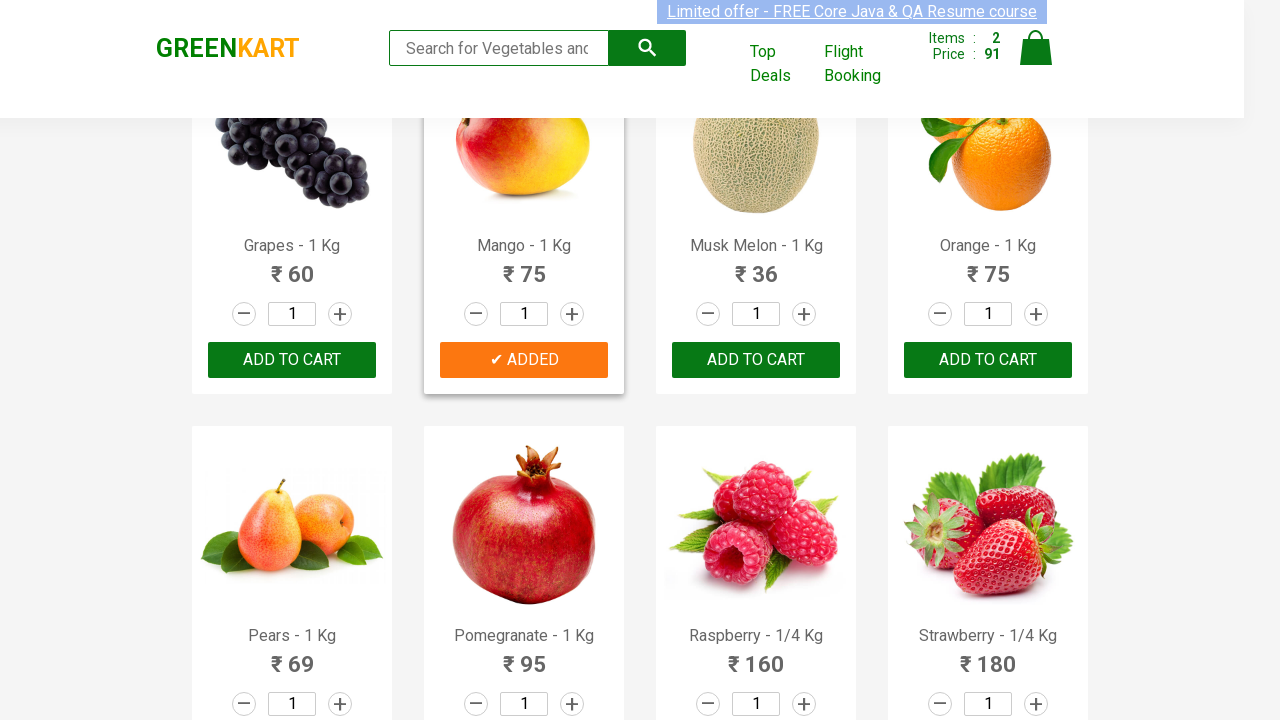

Retrieved text content from product element 21
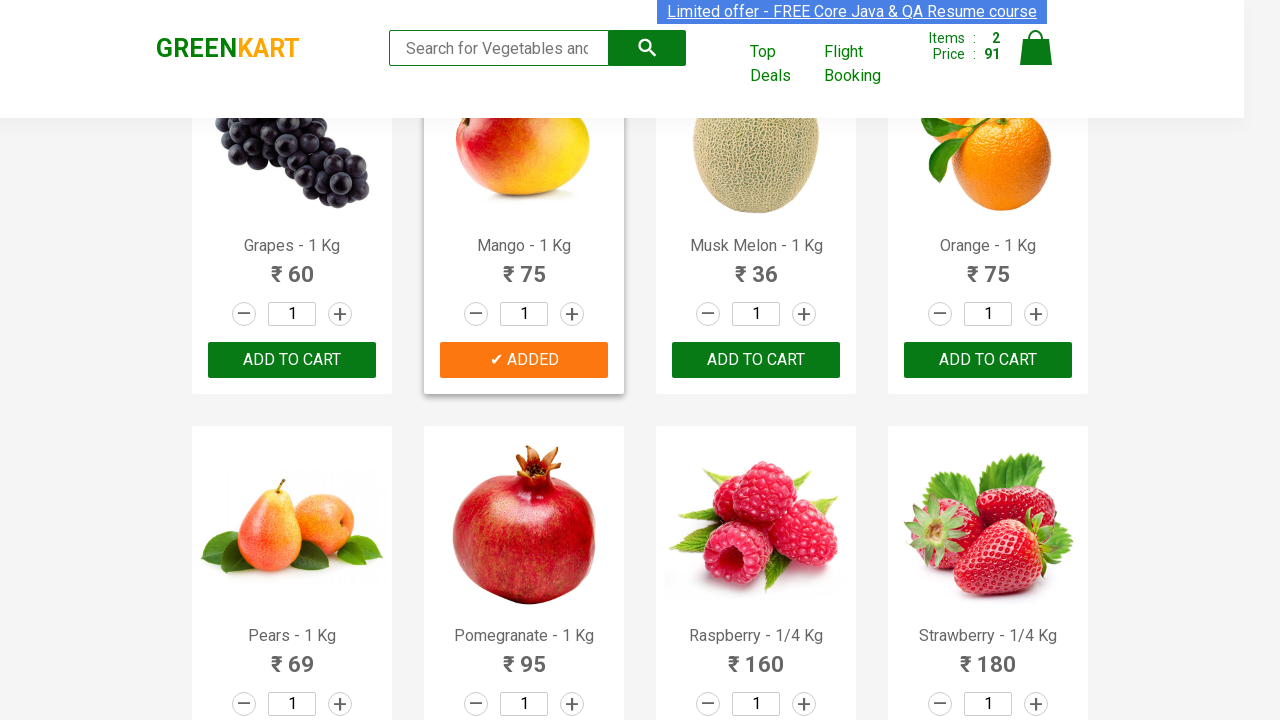

Retrieved text content from product element 22
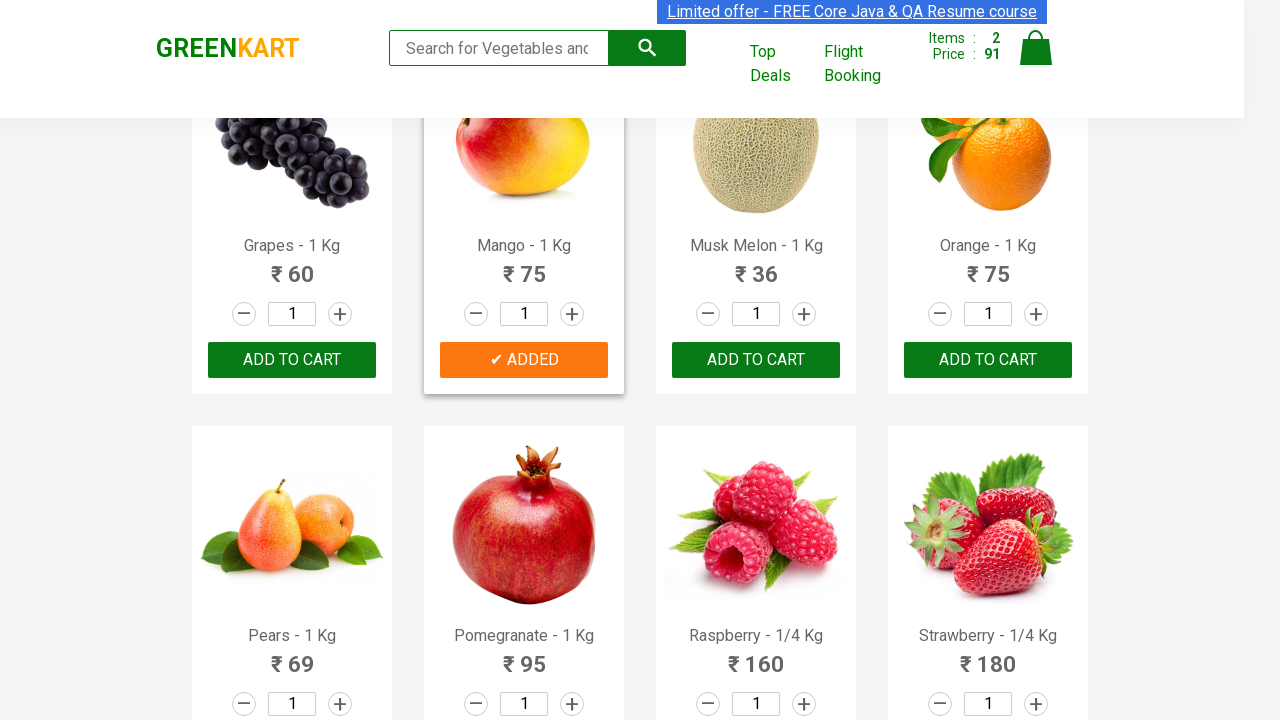

Retrieved text content from product element 23
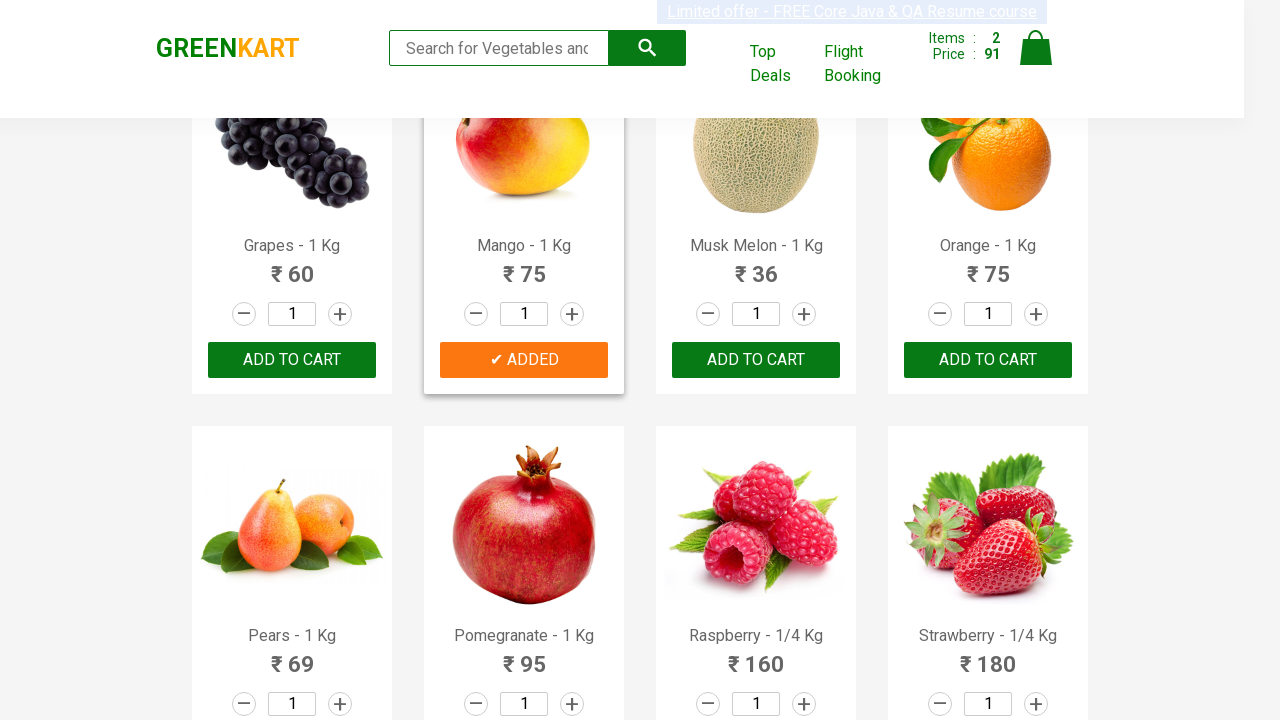

Retrieved text content from product element 24
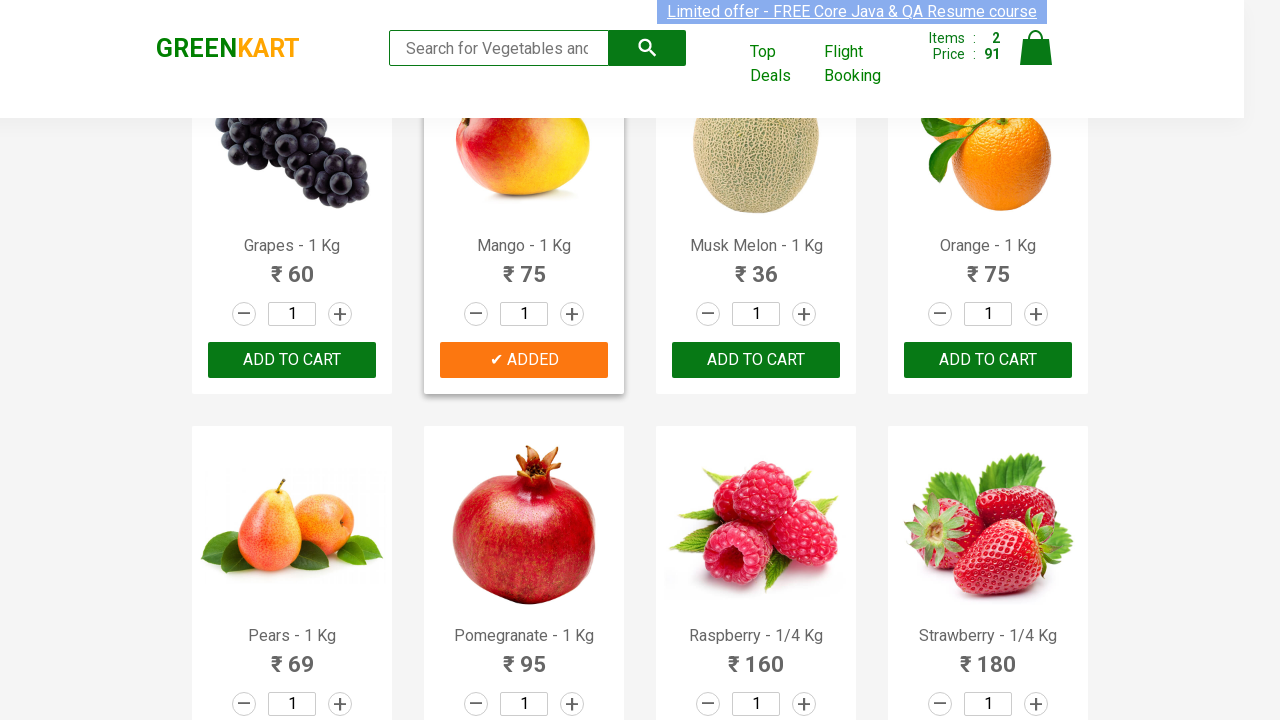

Retrieved text content from product element 25
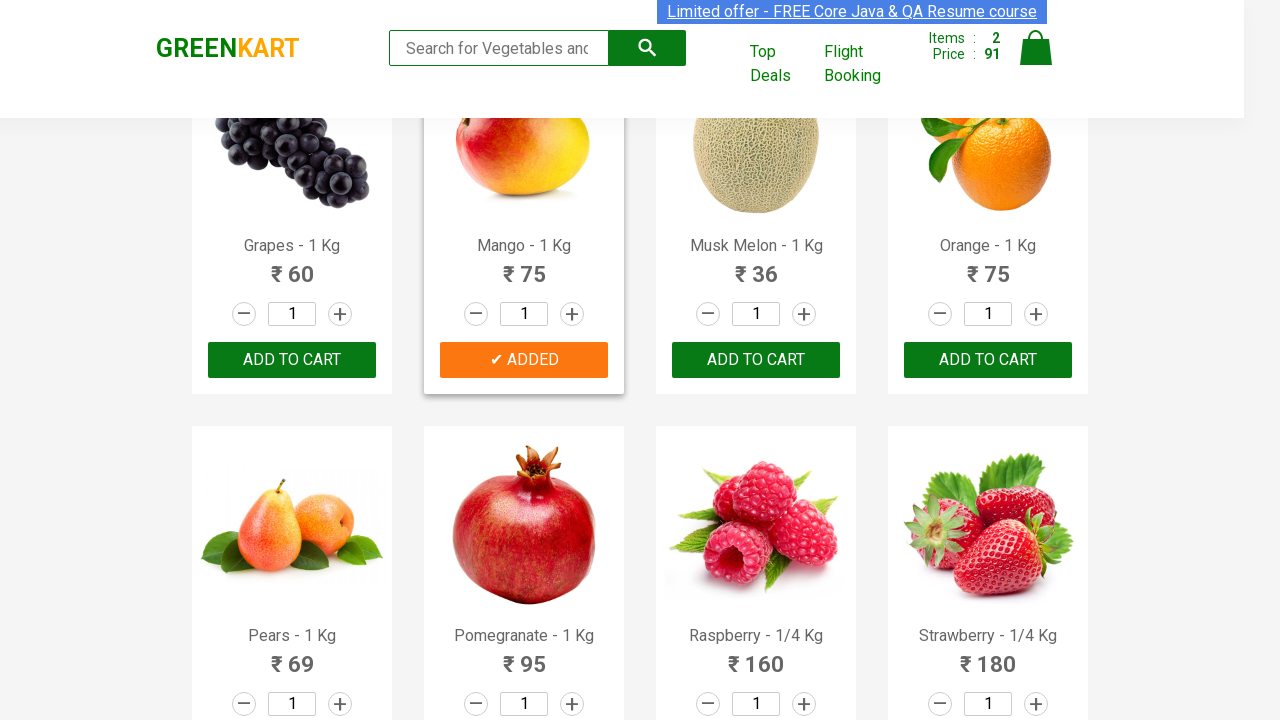

Located add to cart button for product 'Almonds'
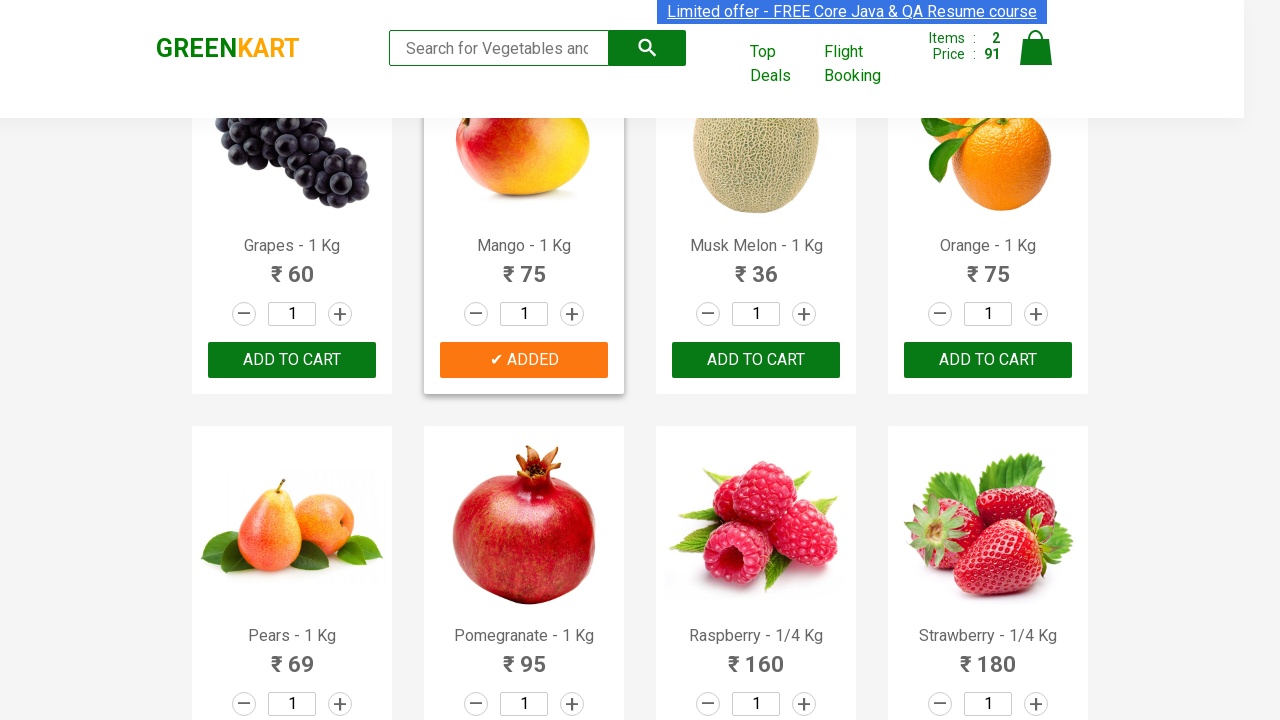

Scrolled add to cart button for 'Almonds' into view
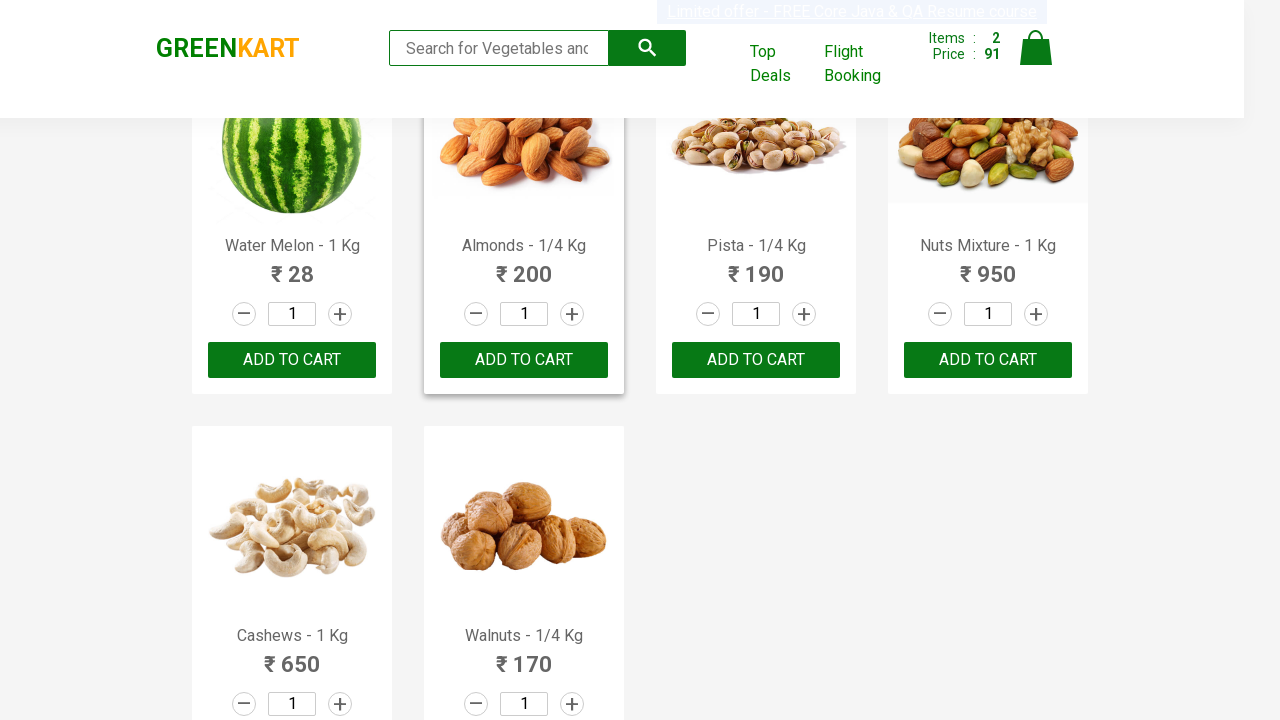

Clicked add to cart button for 'Almonds' at (524, 360) on div[class='product-action'] button >> nth=25
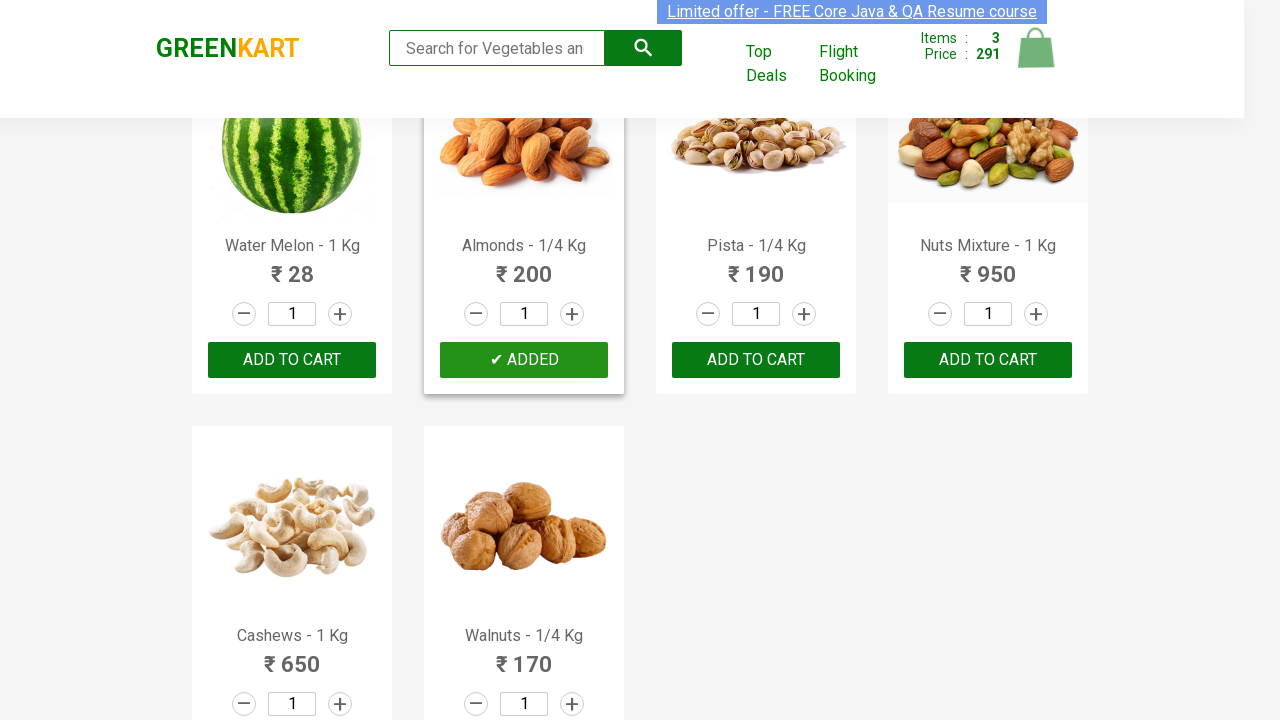

Successfully added all 3 required items to cart
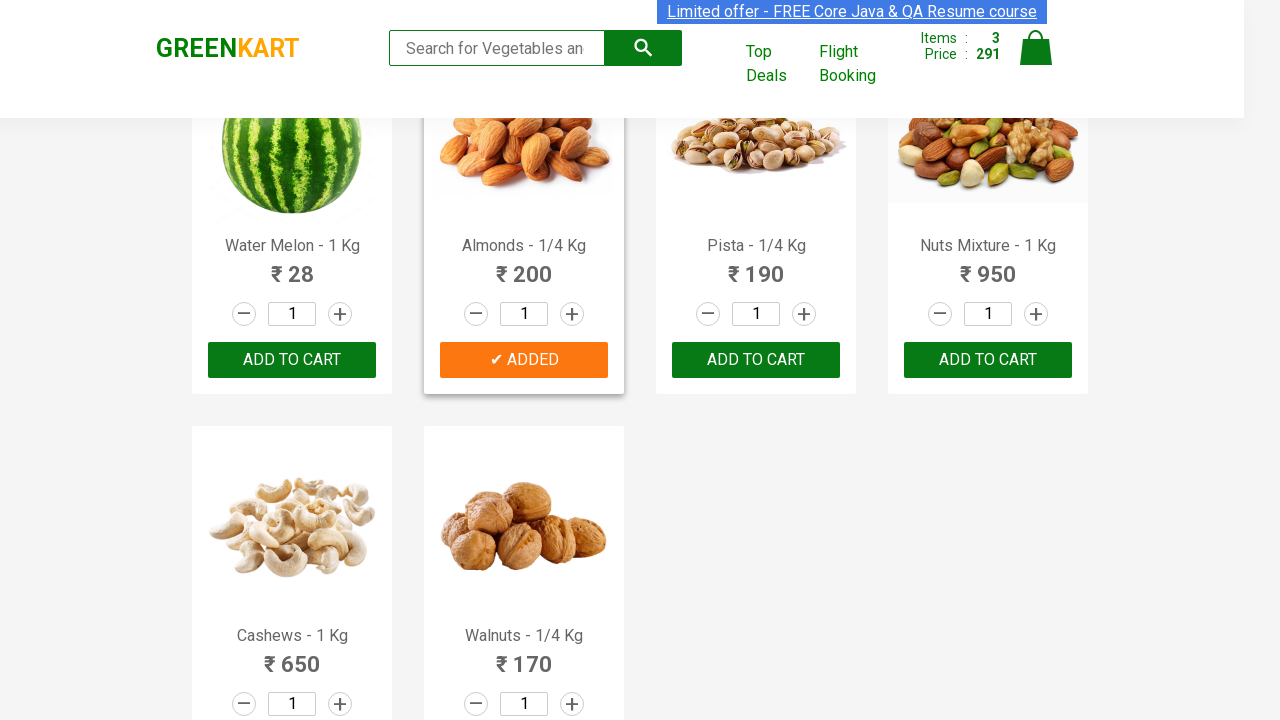

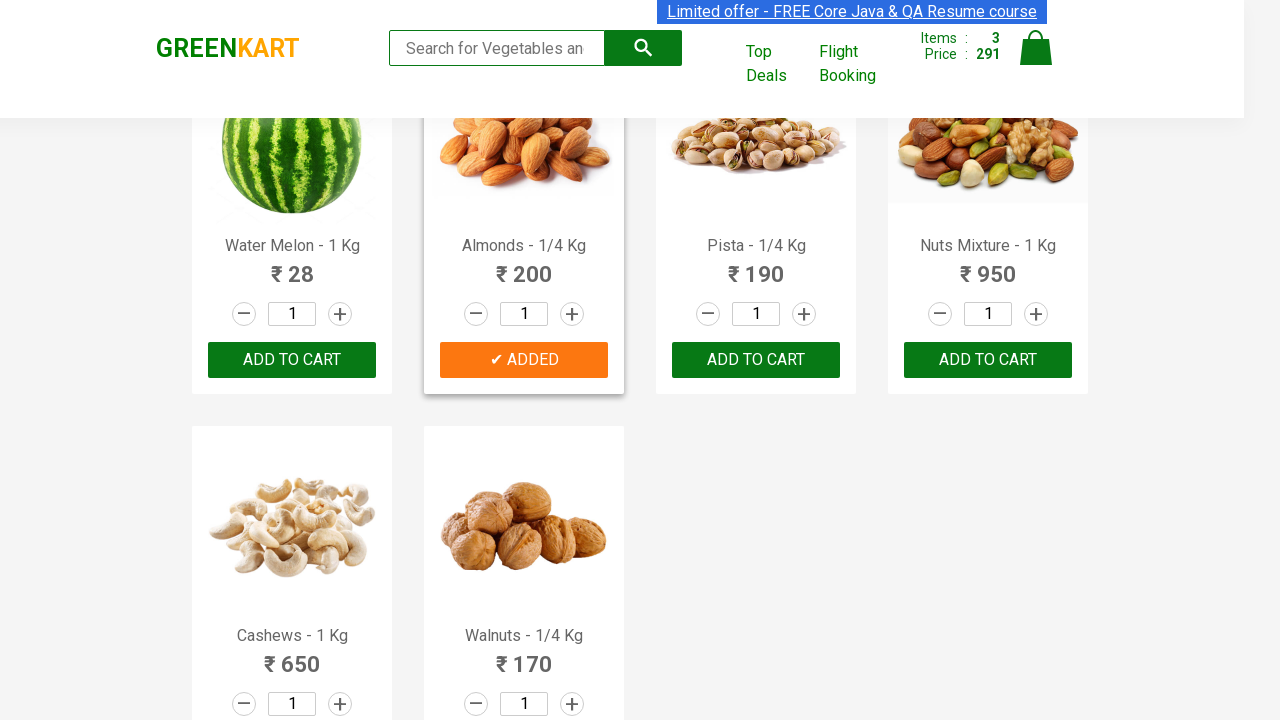